Tests search functionality on a test store page by entering various search phrases (in different cases - original, lowercase, uppercase) and verifying that search results are displayed correctly.

Starting URL: https://kodilla.com/pl/test/store

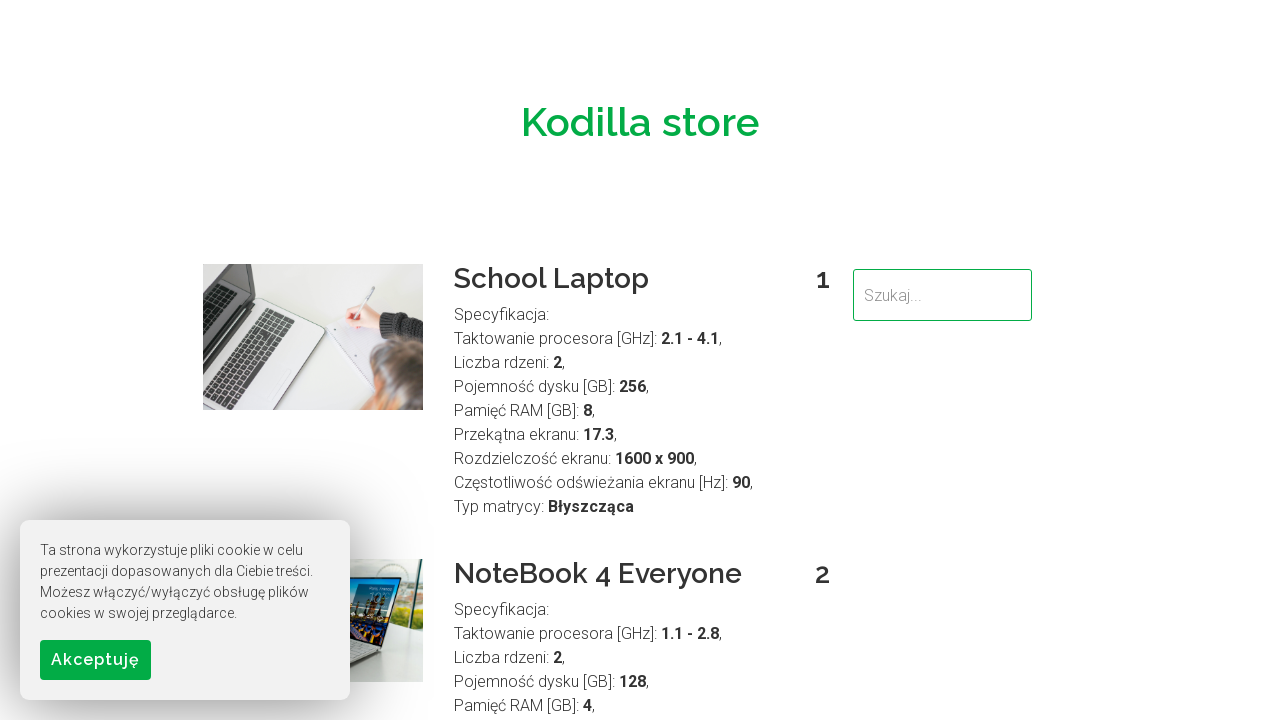

Cleared search field on #searchField
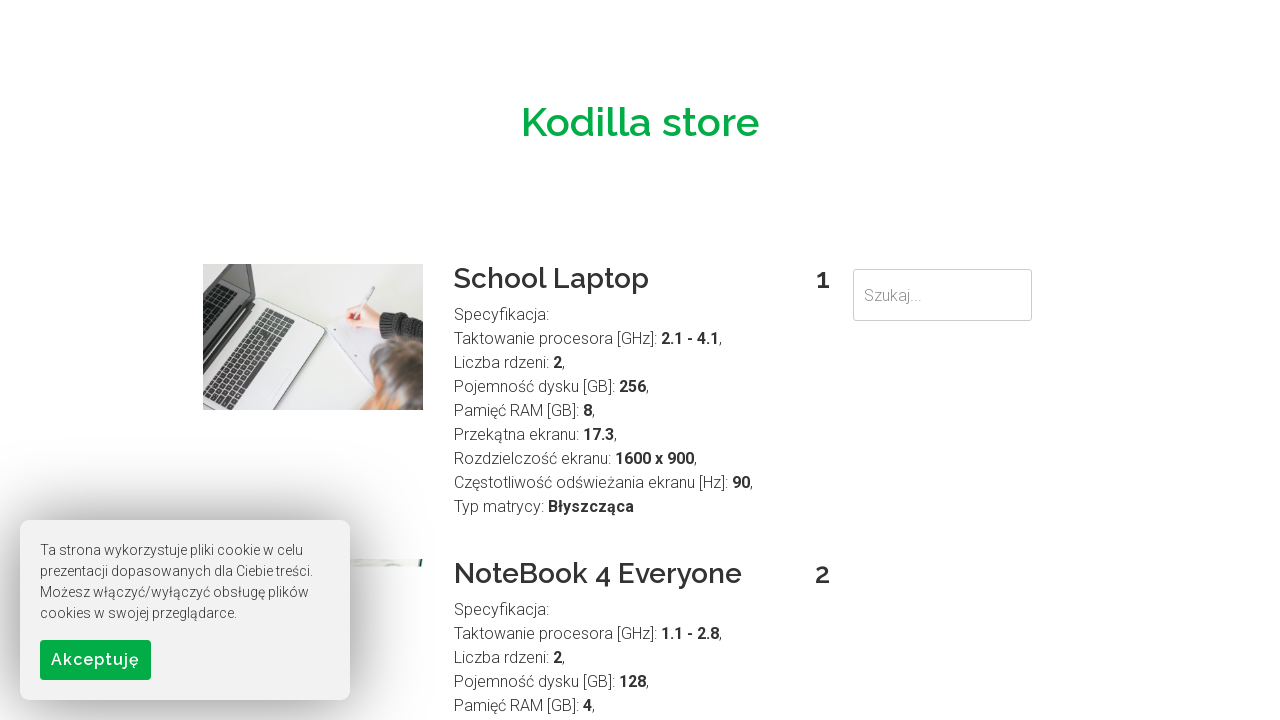

Filled search field with 'NoteBook' on #searchField
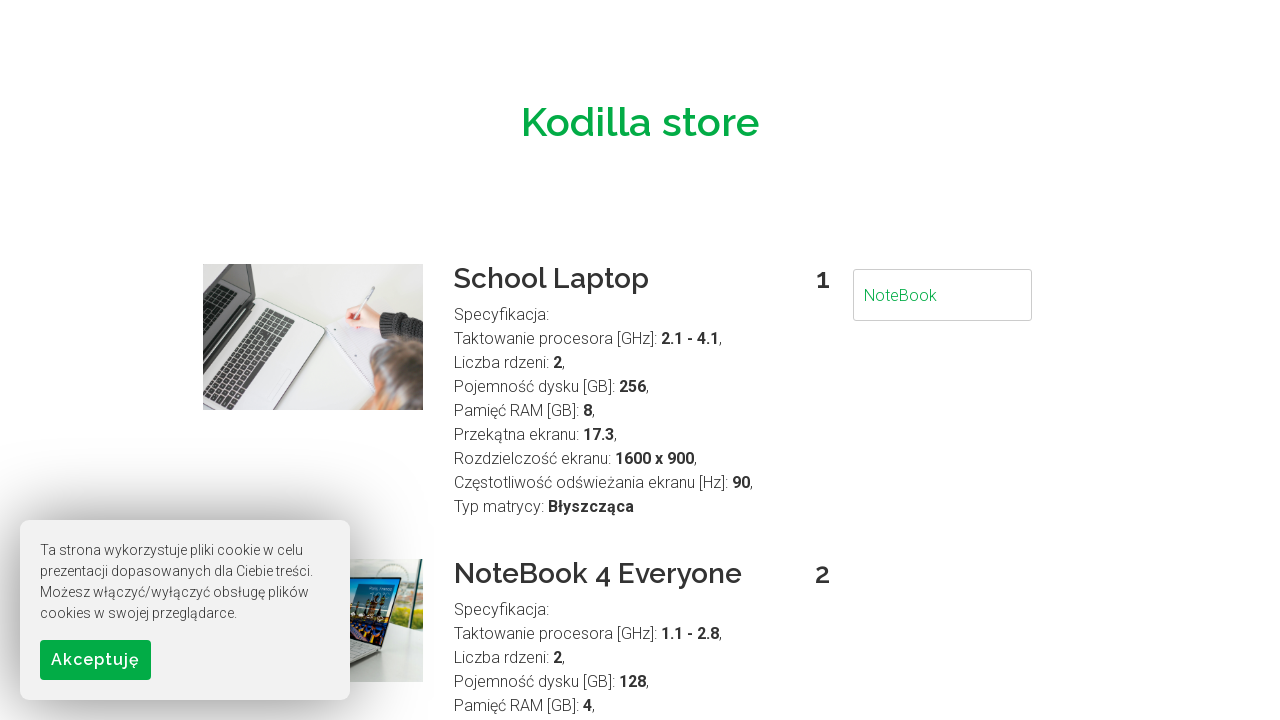

Waited for search results to update after entering 'NoteBook'
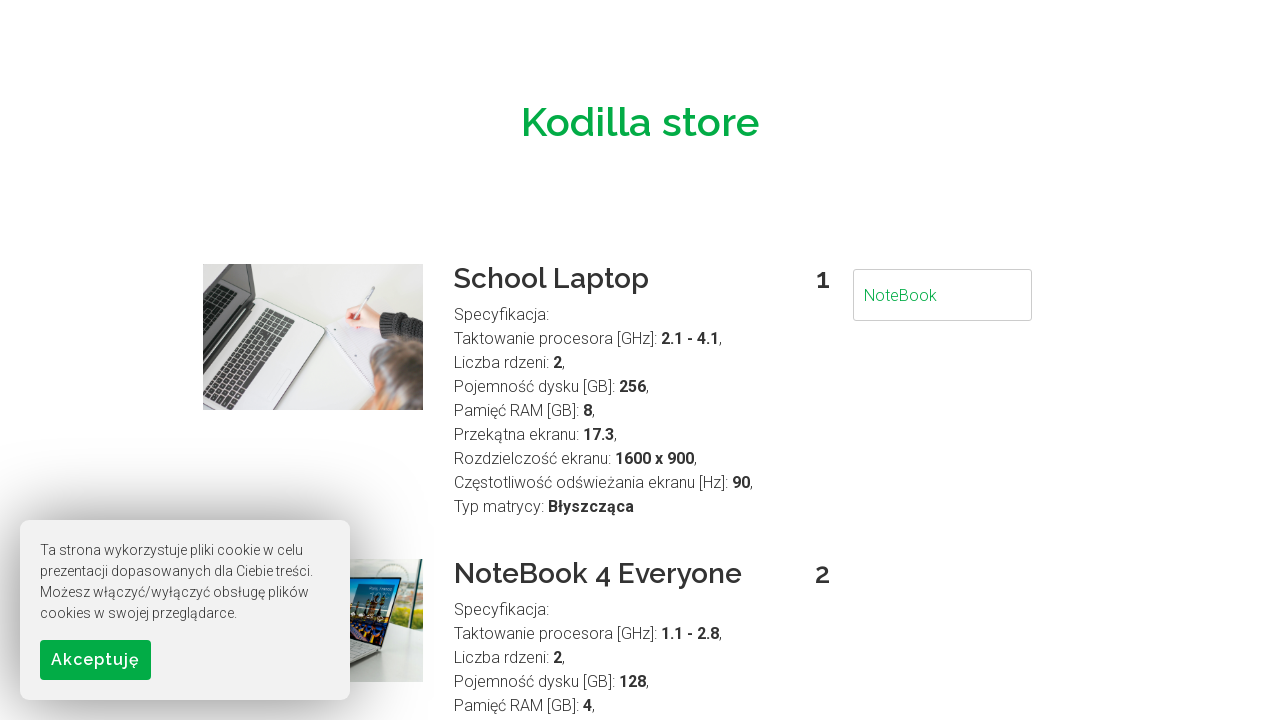

Retrieved search results count: 6 products found for 'NoteBook'
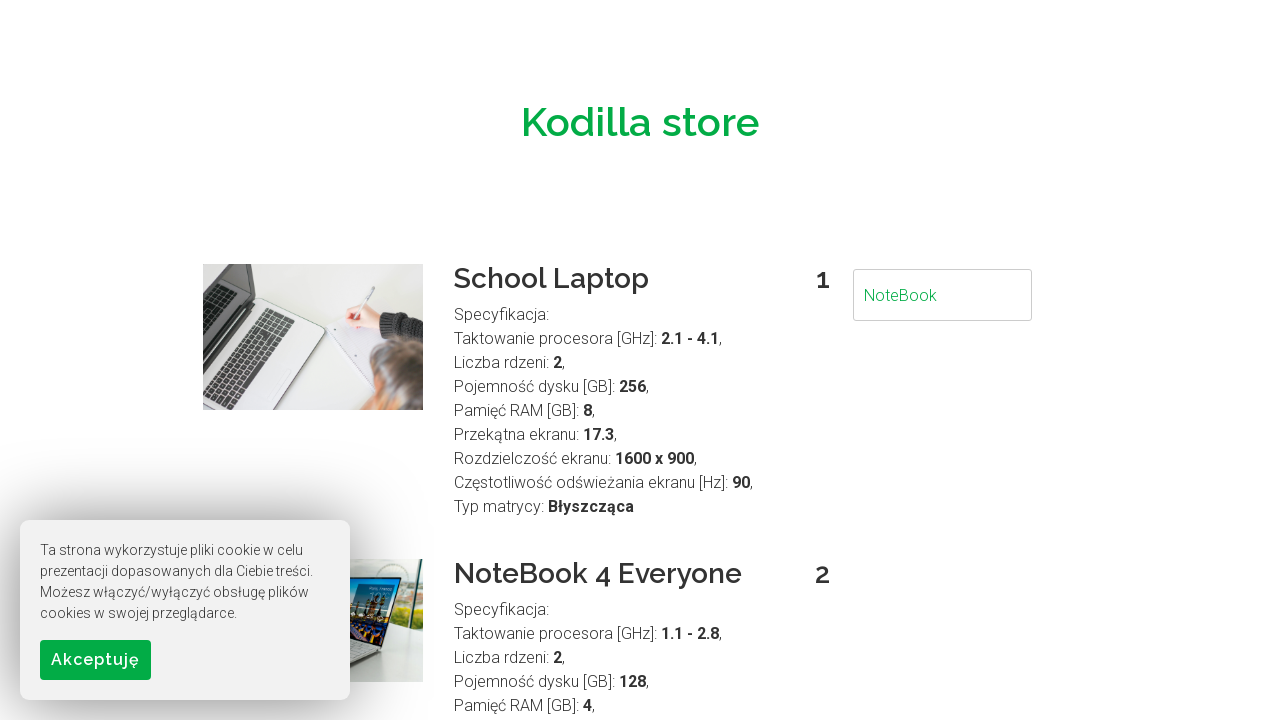

Cleared search field on #searchField
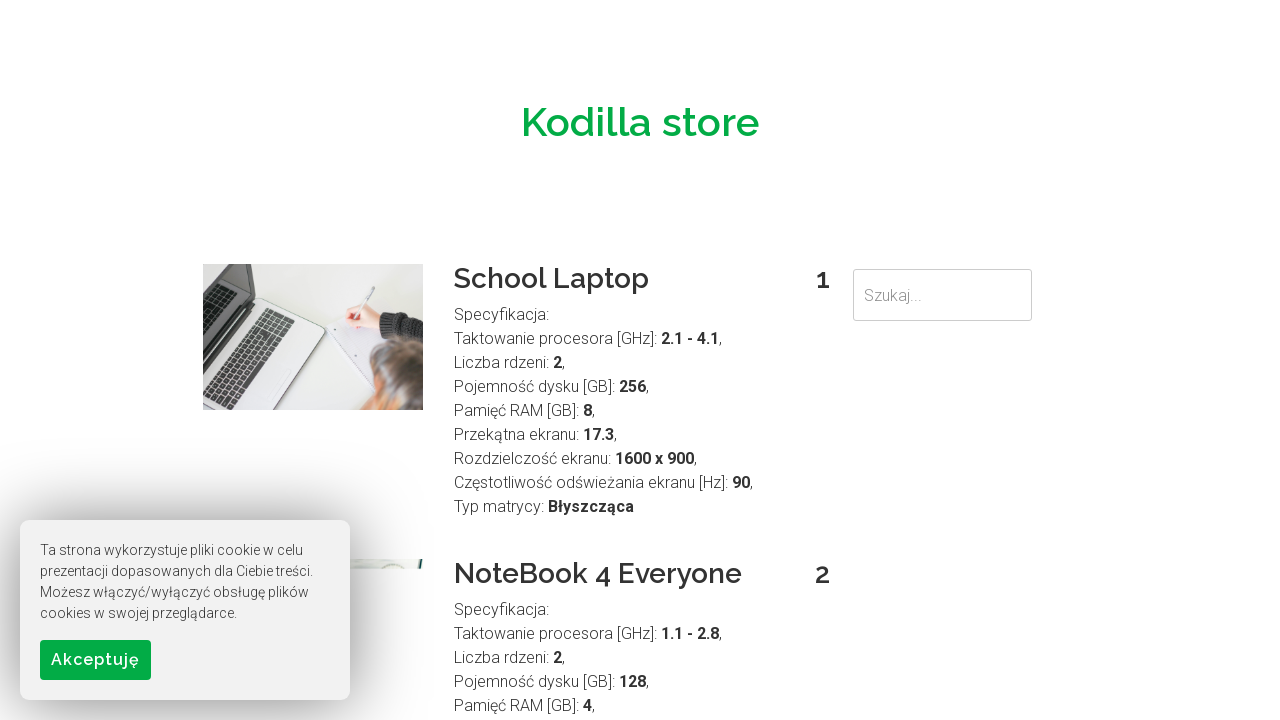

Filled search field with 'notebook' on #searchField
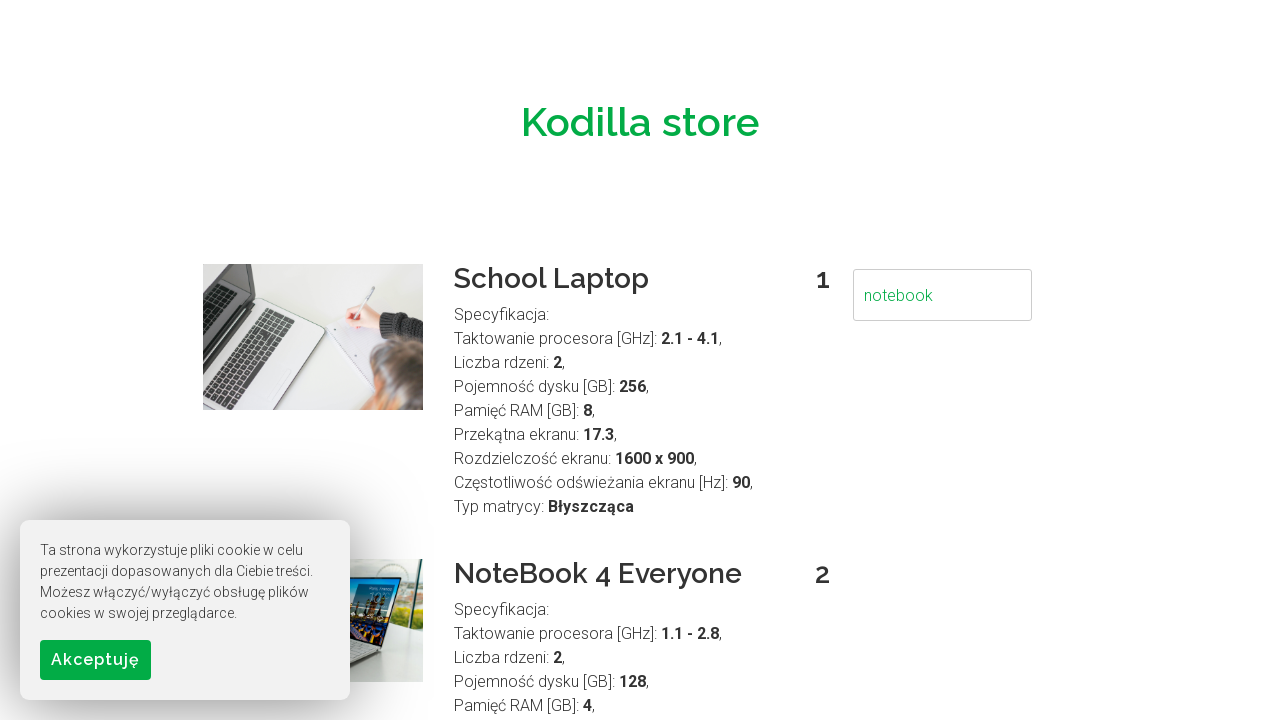

Waited for search results to update after entering 'notebook'
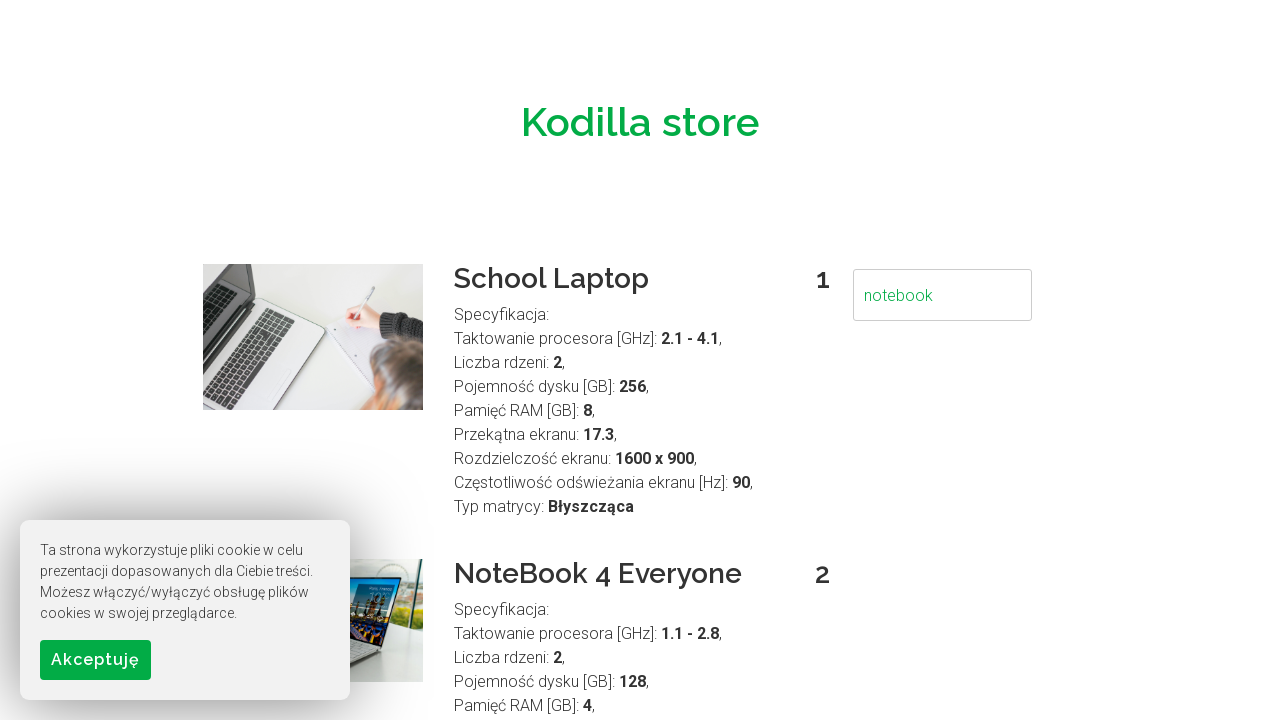

Retrieved search results count: 6 products found for 'notebook'
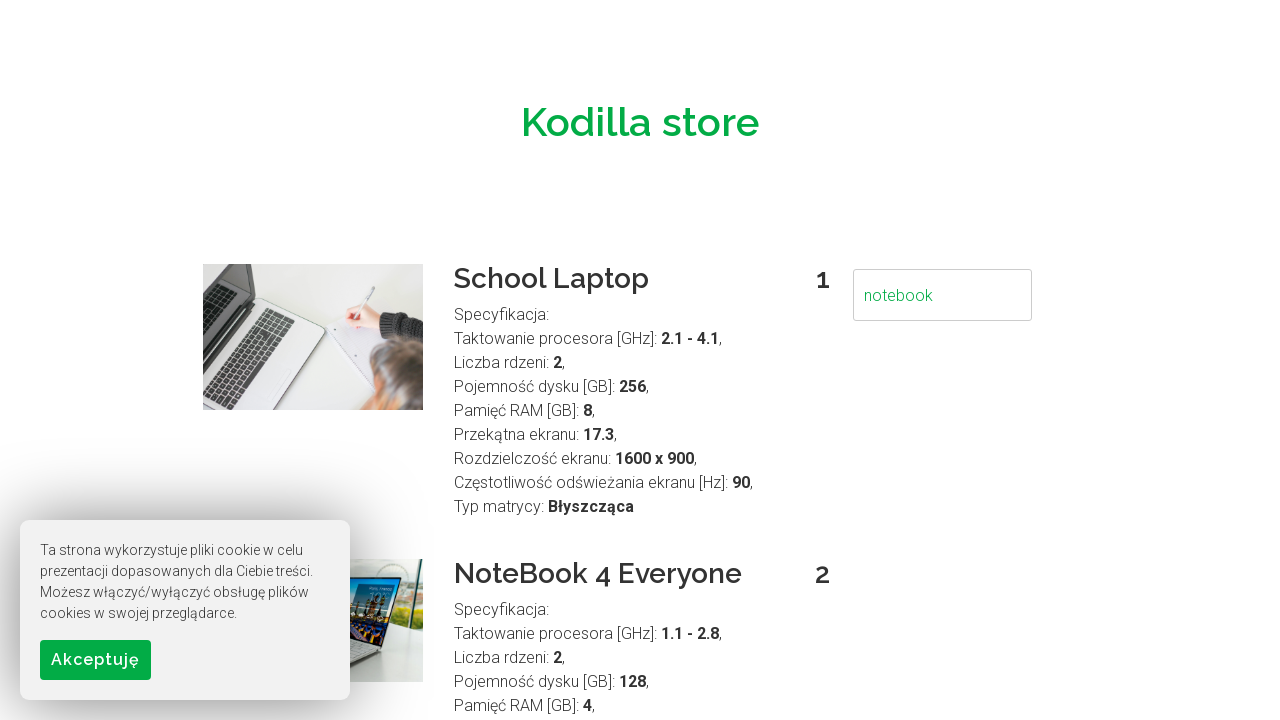

Cleared search field on #searchField
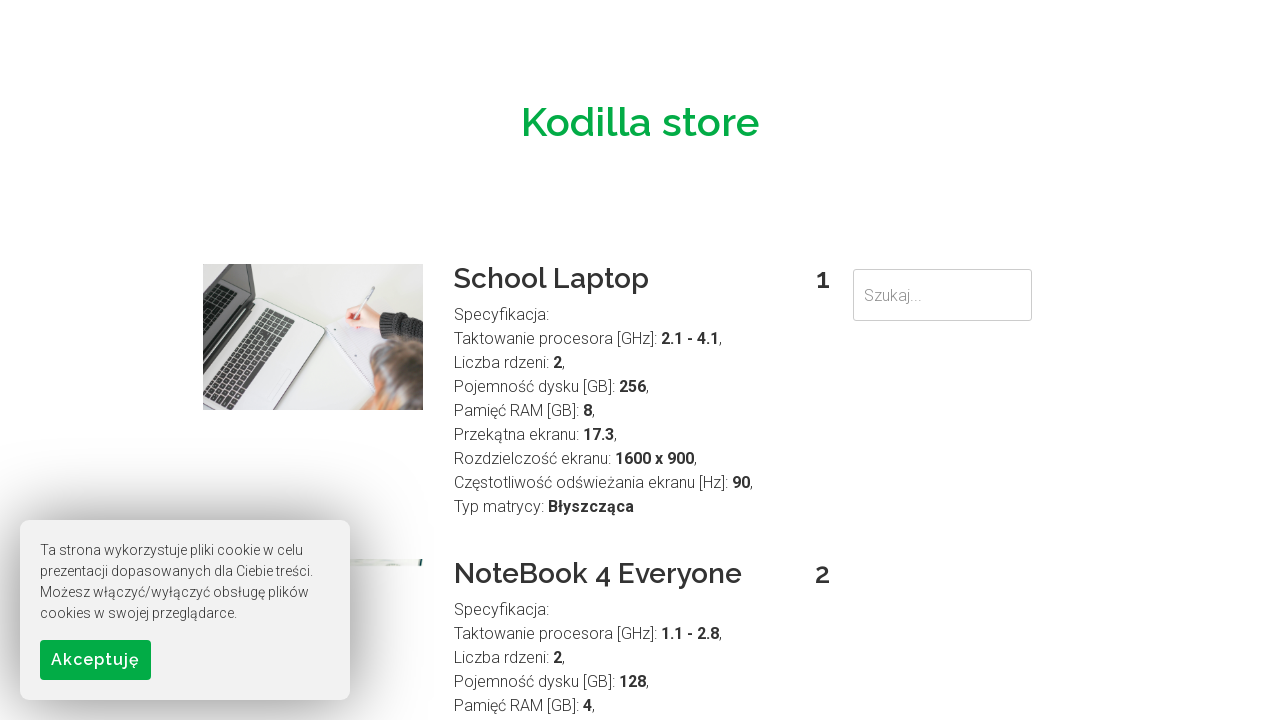

Filled search field with 'NOTEBOOK' on #searchField
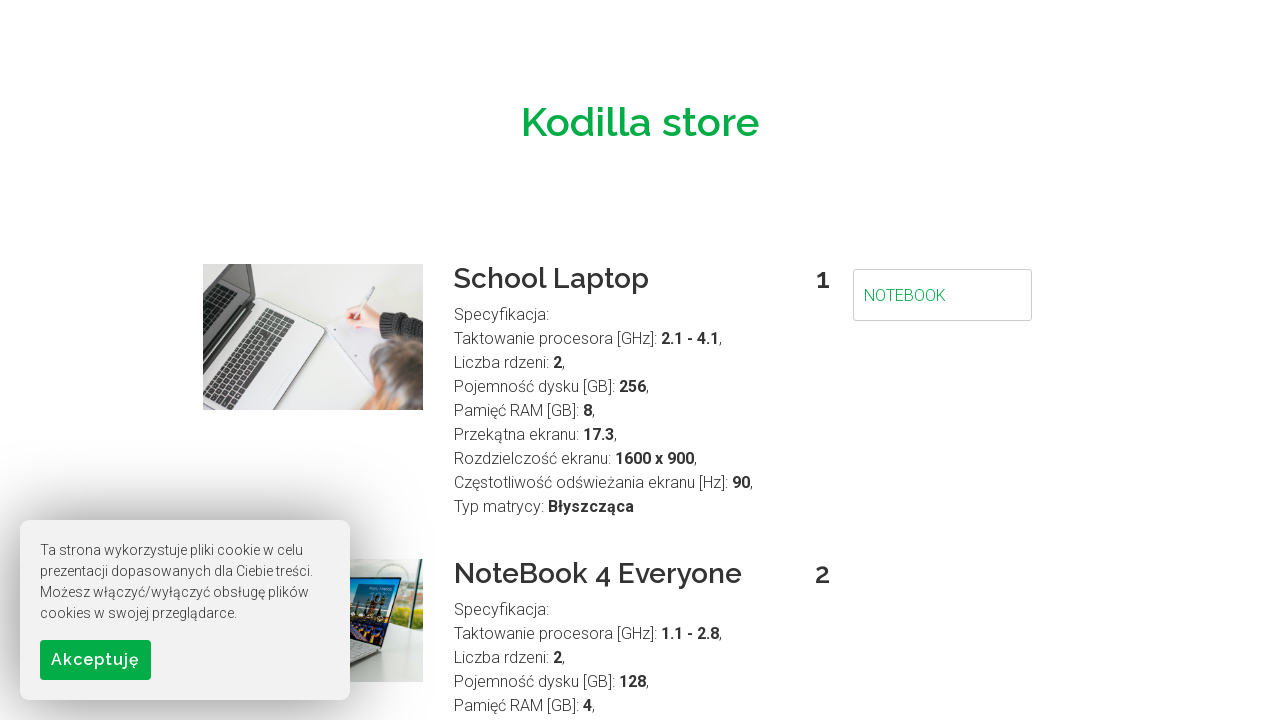

Waited for search results to update after entering 'NOTEBOOK'
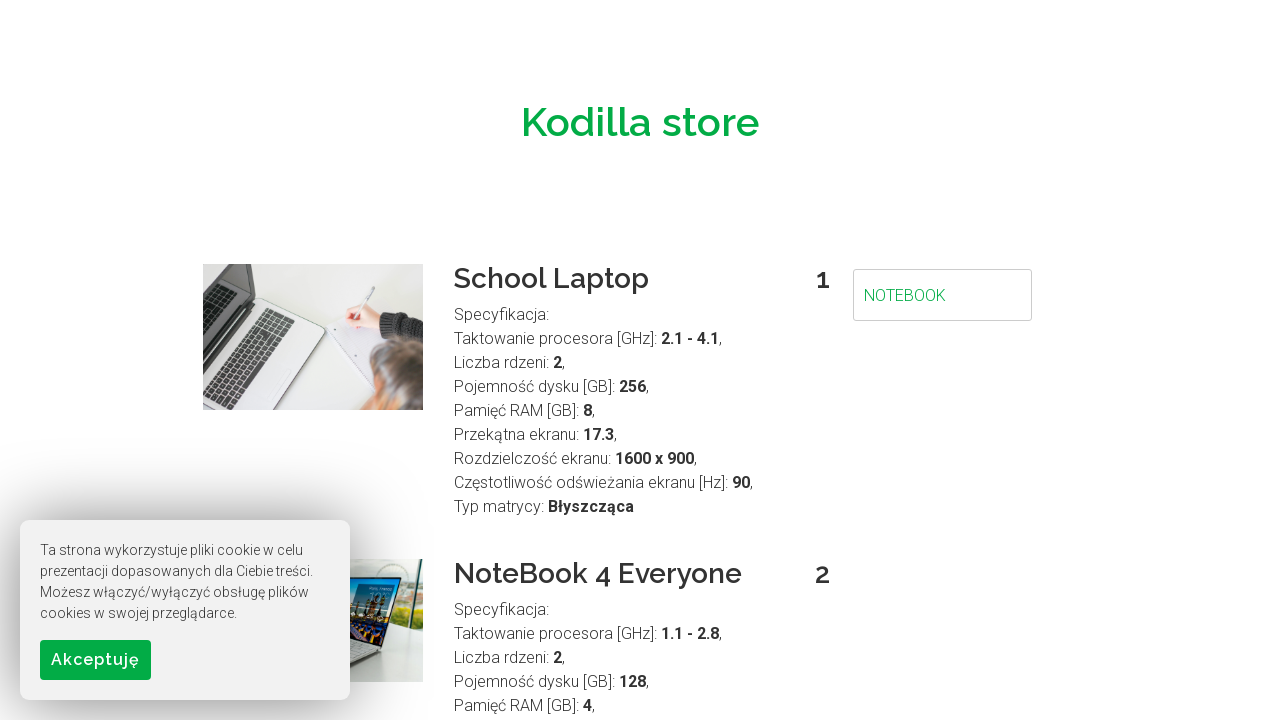

Retrieved search results count: 6 products found for 'NOTEBOOK'
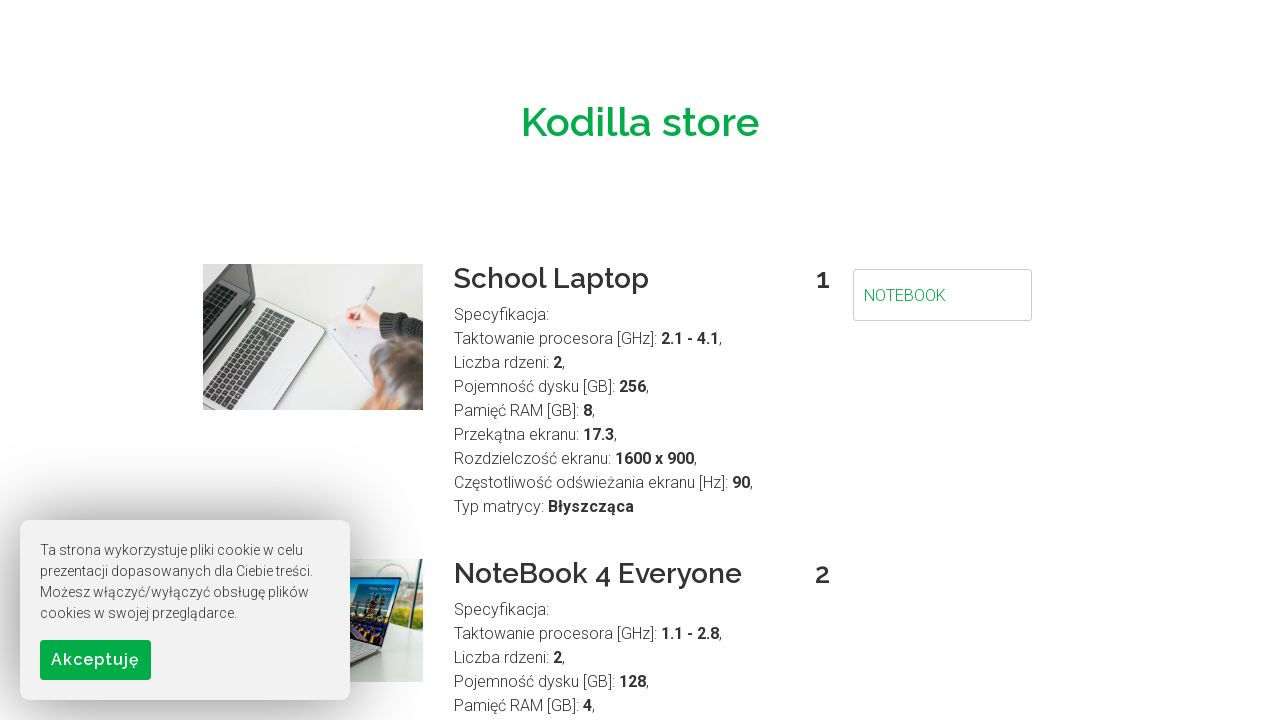

Cleared search field on #searchField
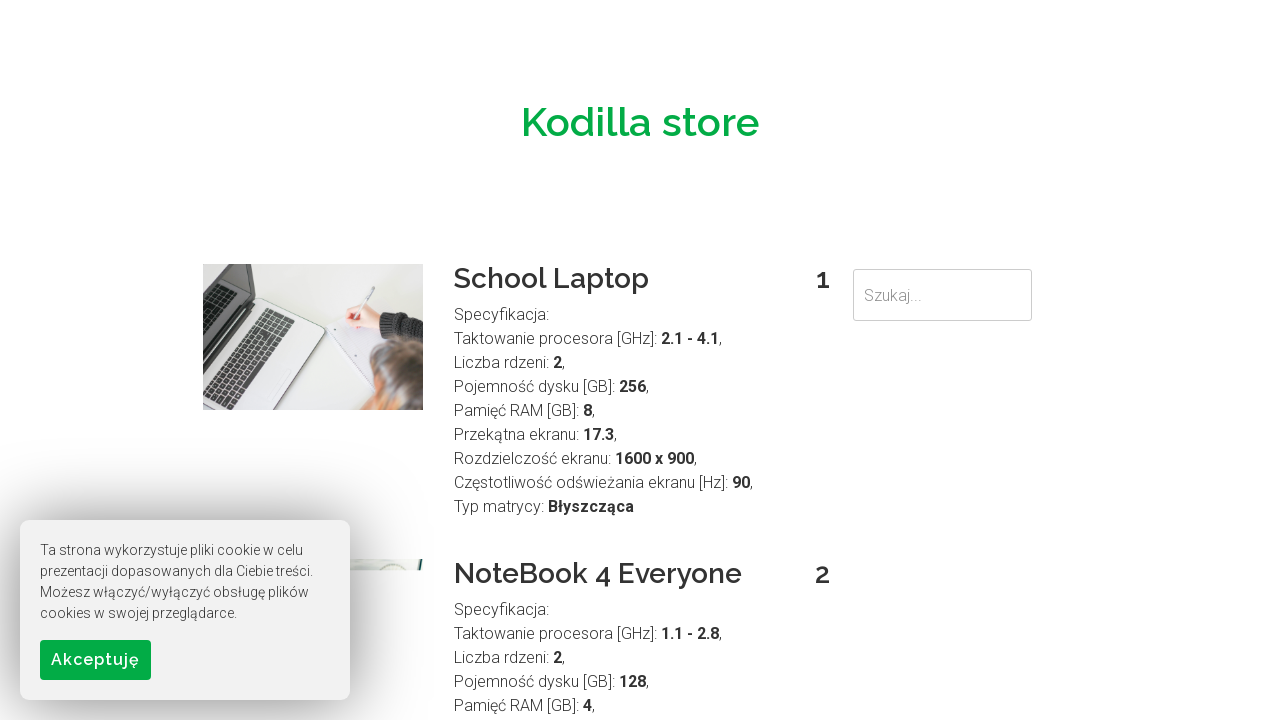

Filled search field with 'School' on #searchField
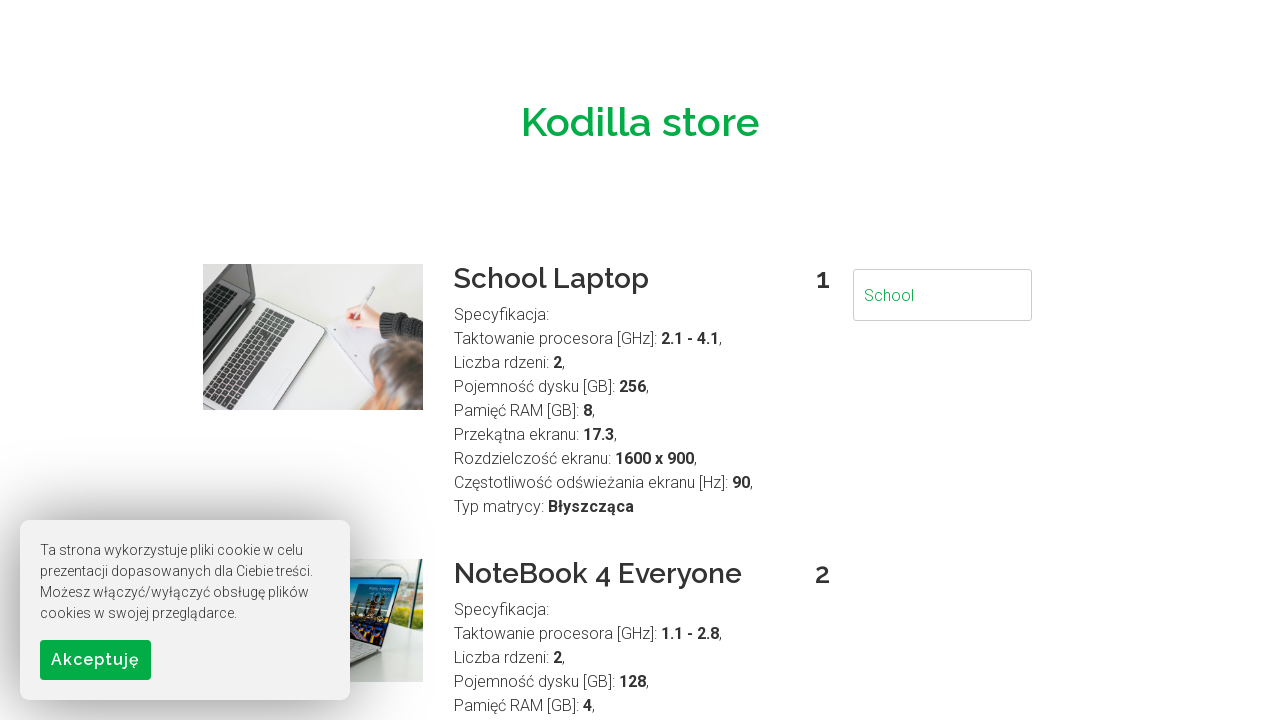

Waited for search results to update after entering 'School'
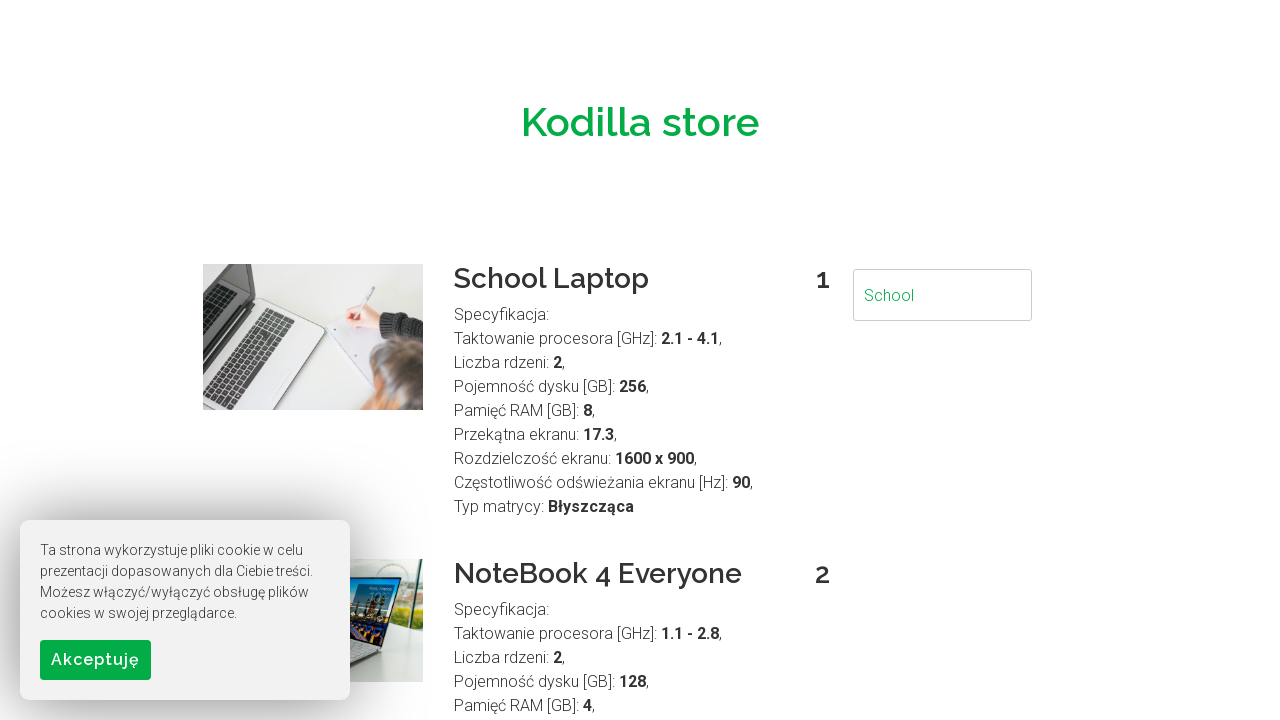

Retrieved search results count: 6 products found for 'School'
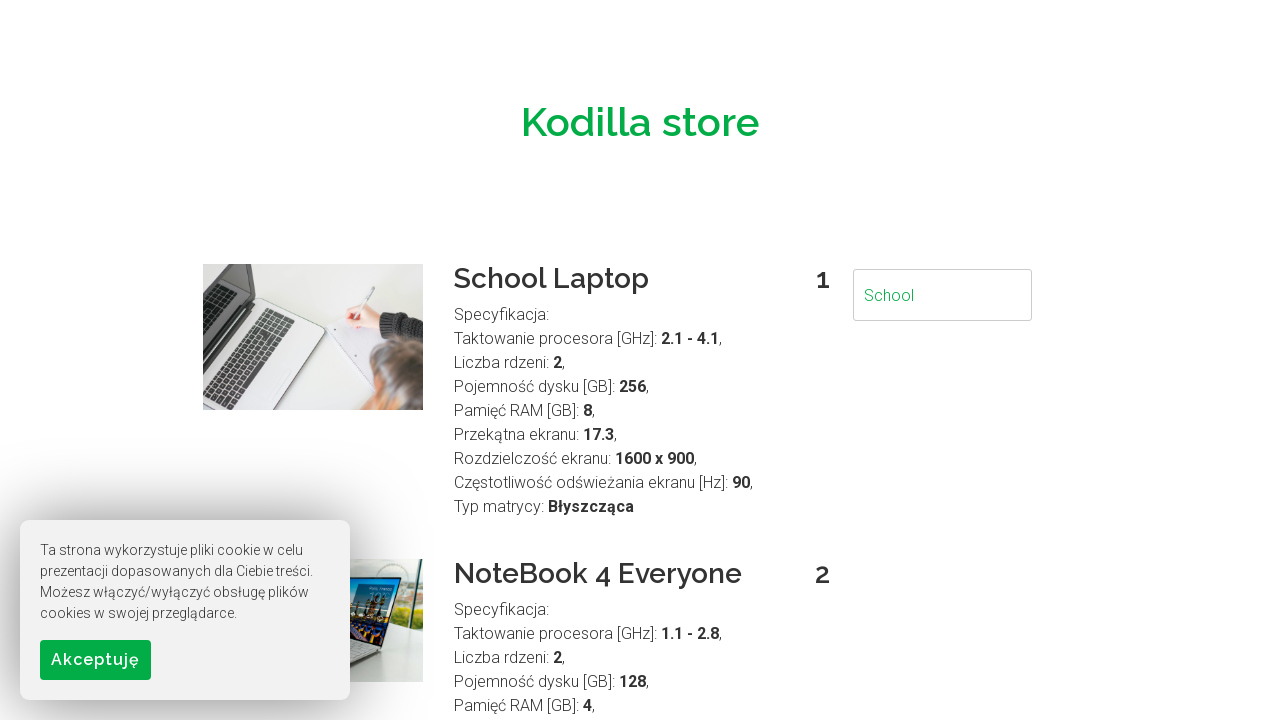

Cleared search field on #searchField
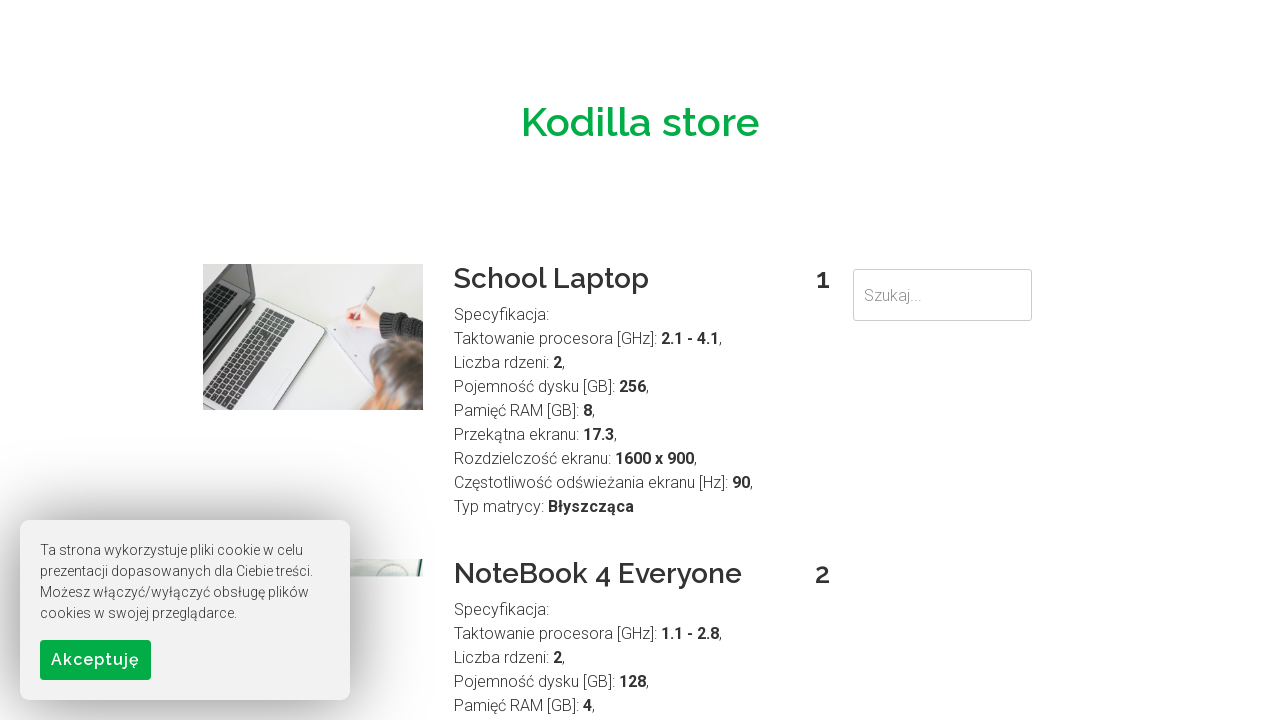

Filled search field with 'school' on #searchField
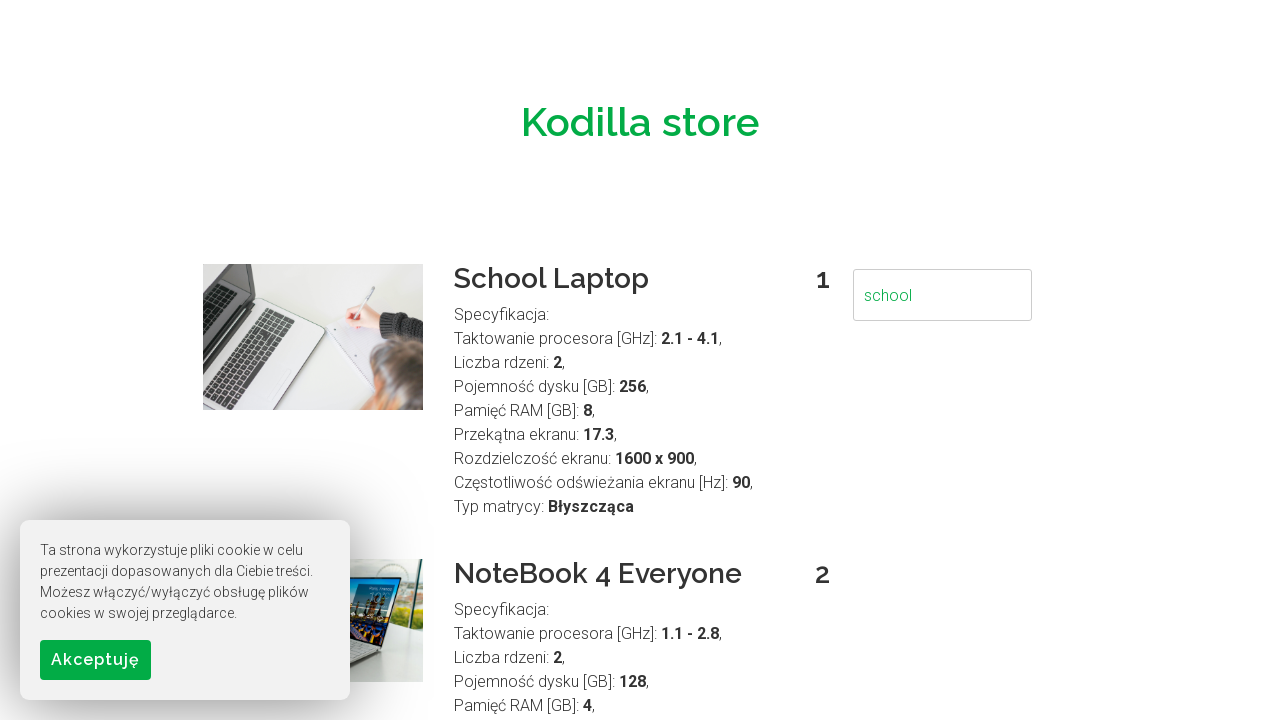

Waited for search results to update after entering 'school'
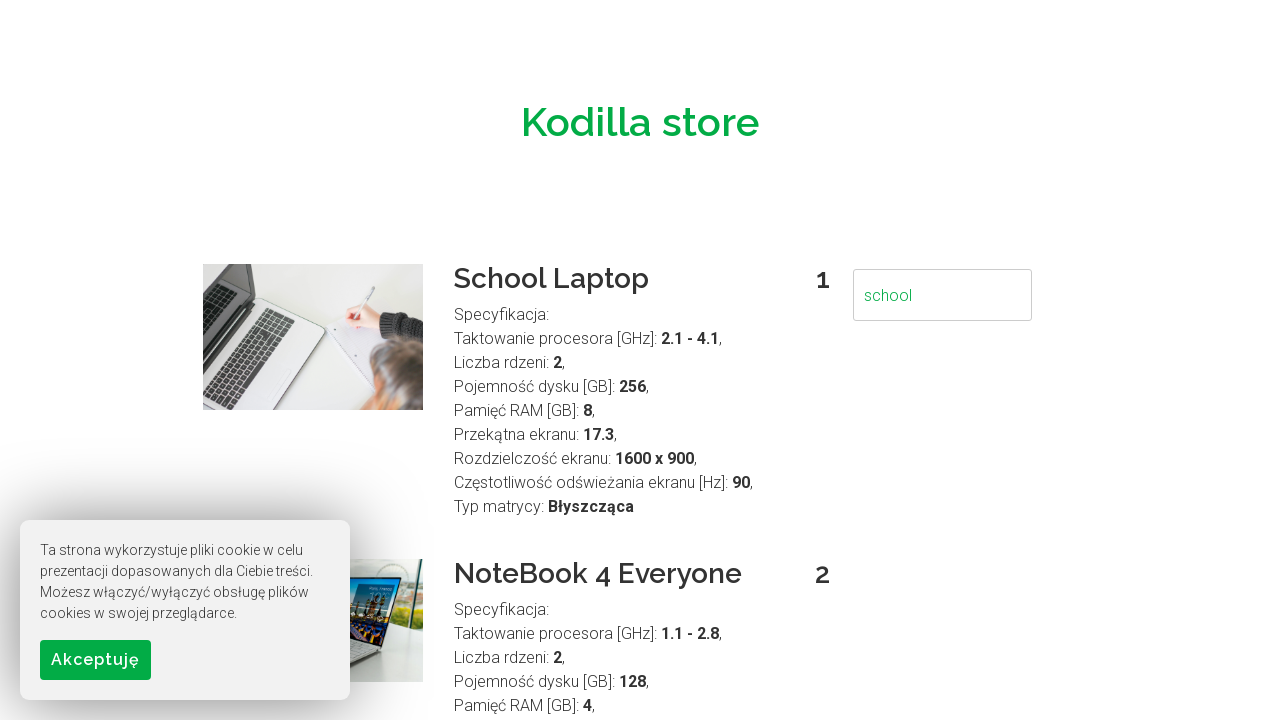

Retrieved search results count: 6 products found for 'school'
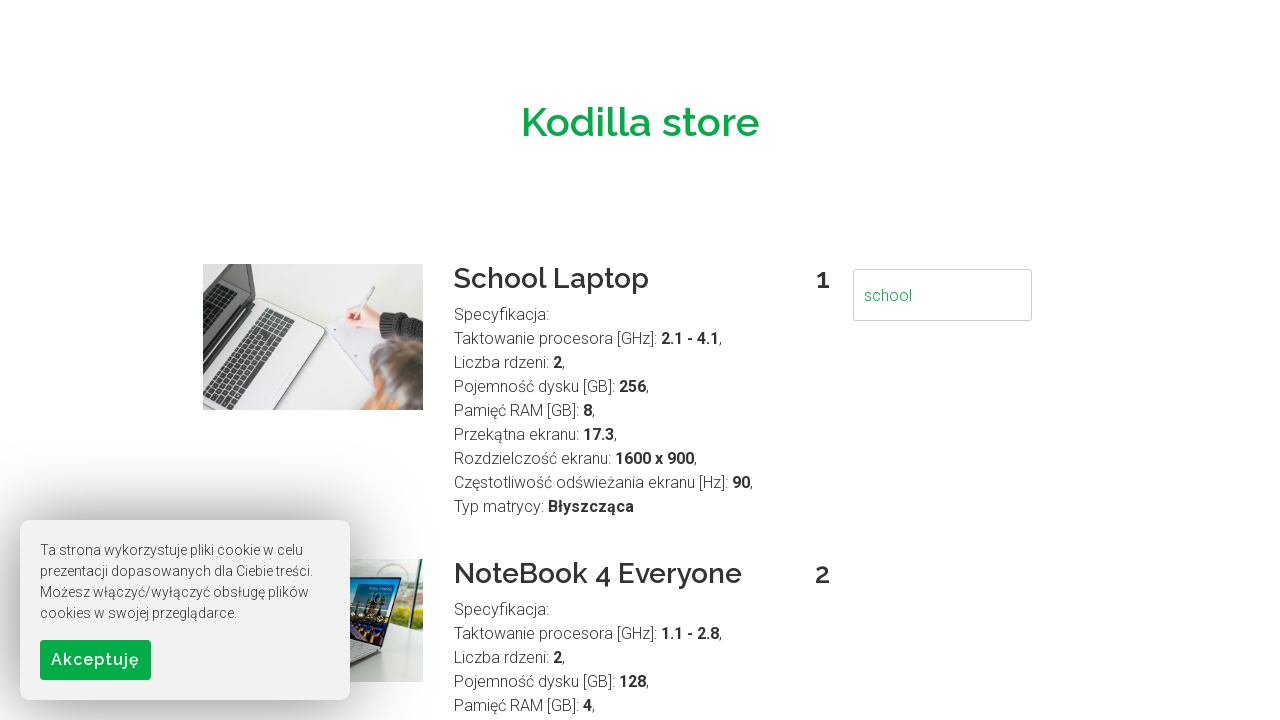

Cleared search field on #searchField
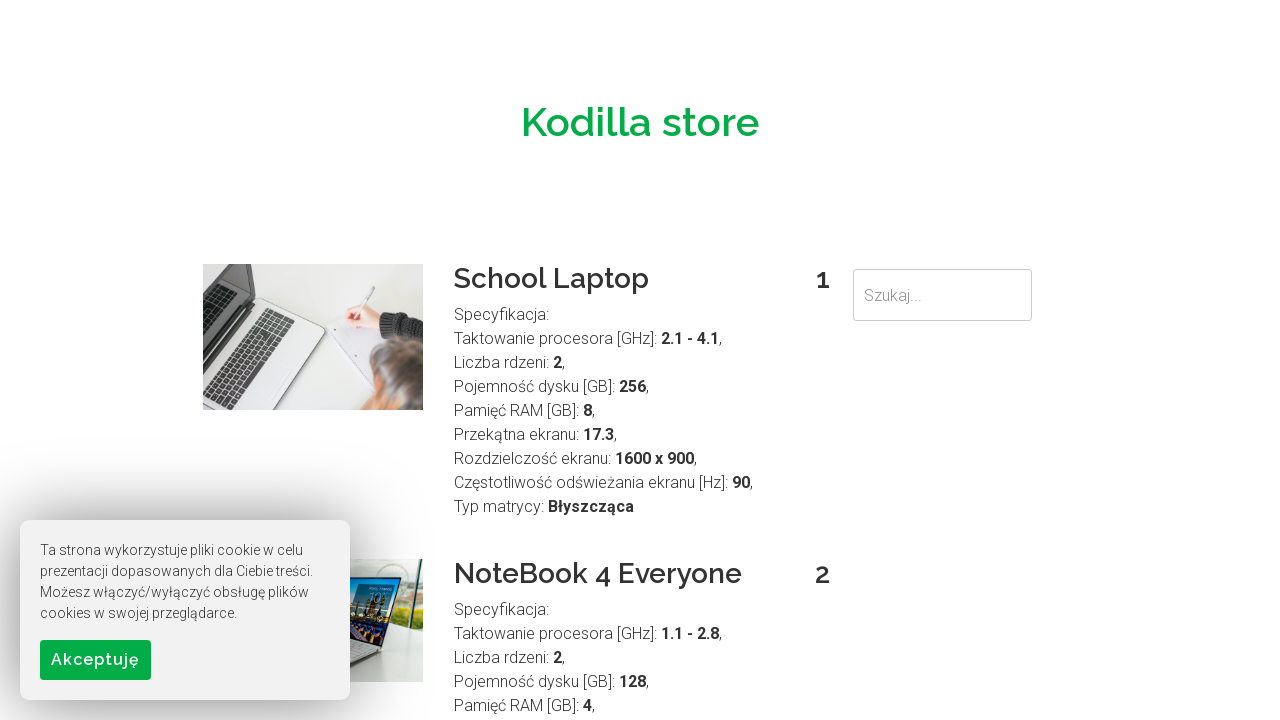

Filled search field with 'SCHOOL' on #searchField
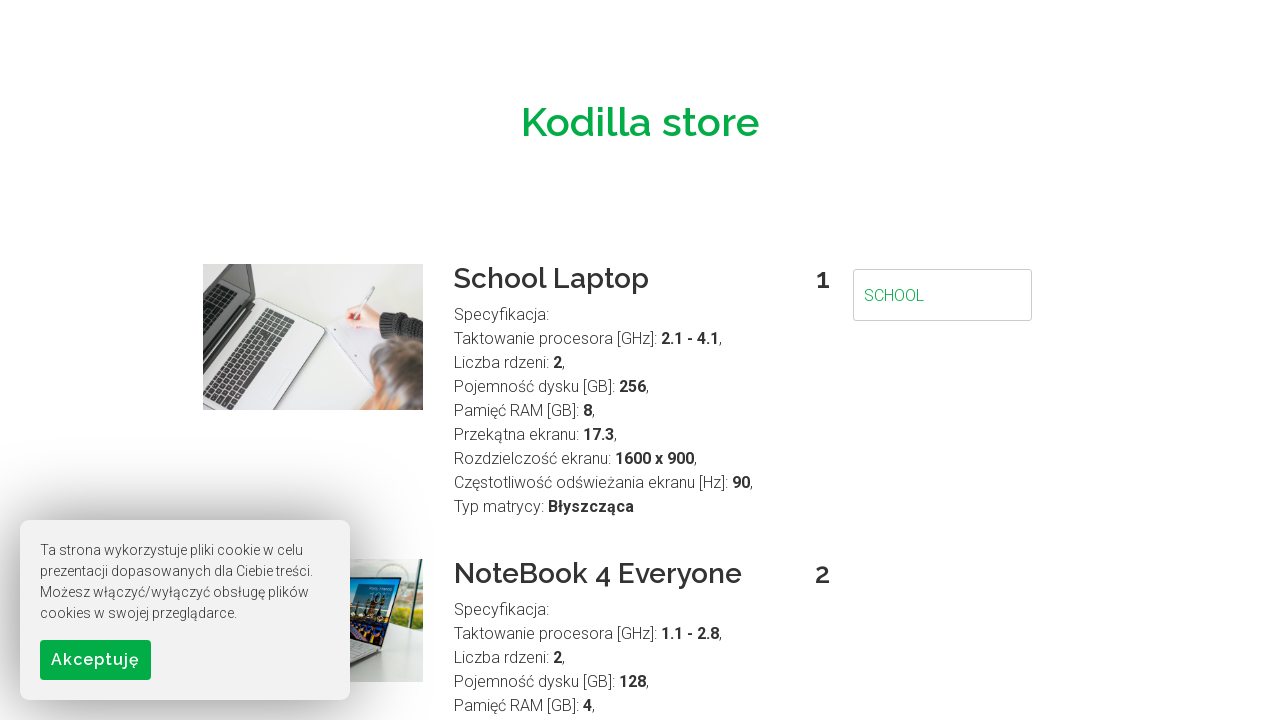

Waited for search results to update after entering 'SCHOOL'
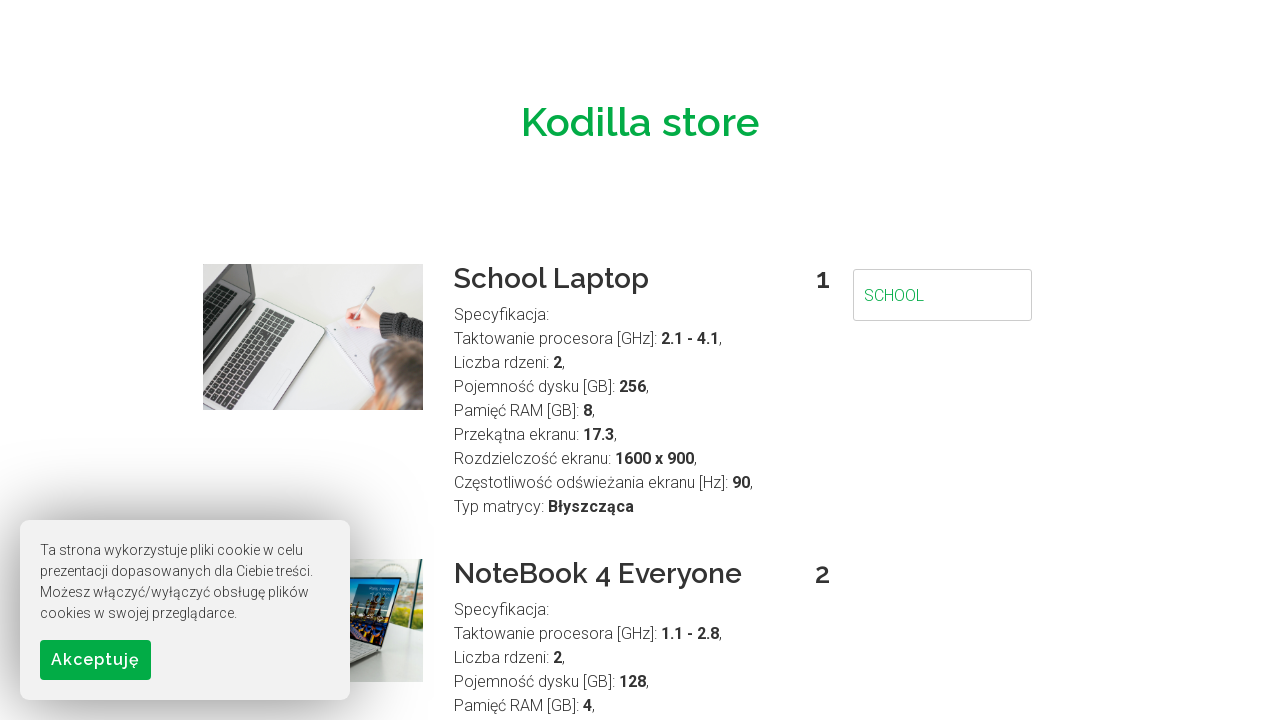

Retrieved search results count: 6 products found for 'SCHOOL'
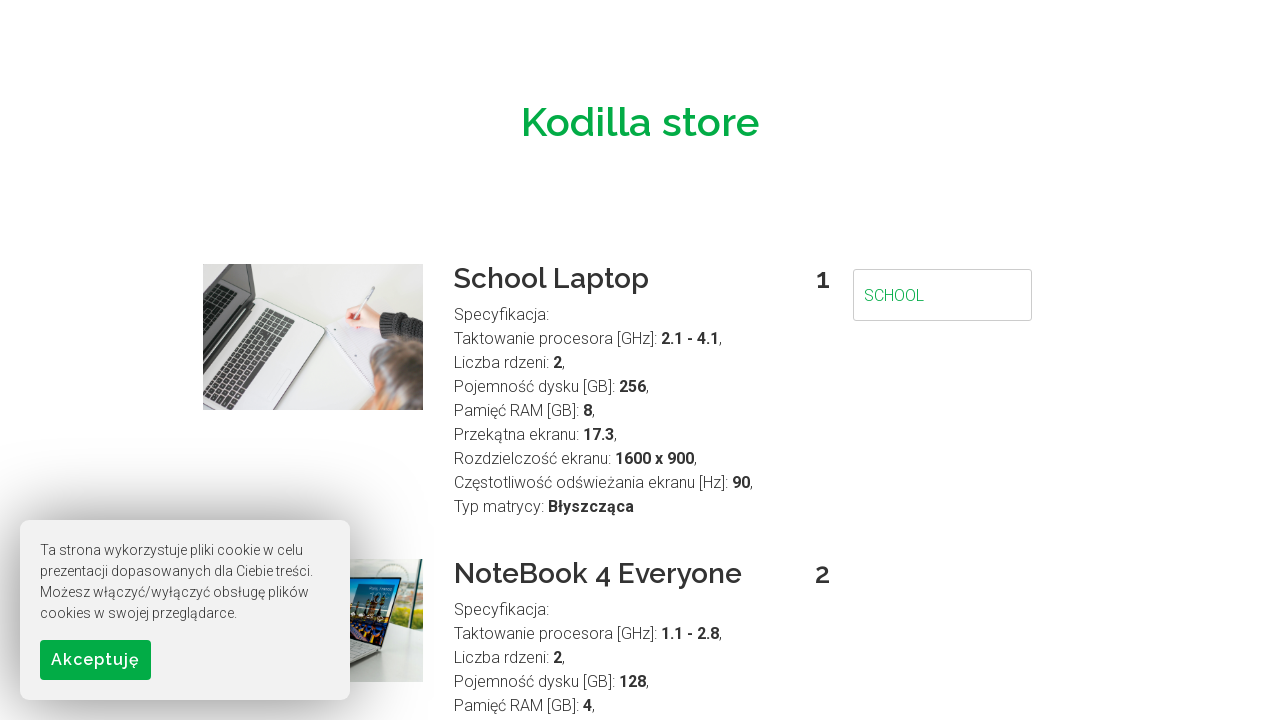

Cleared search field on #searchField
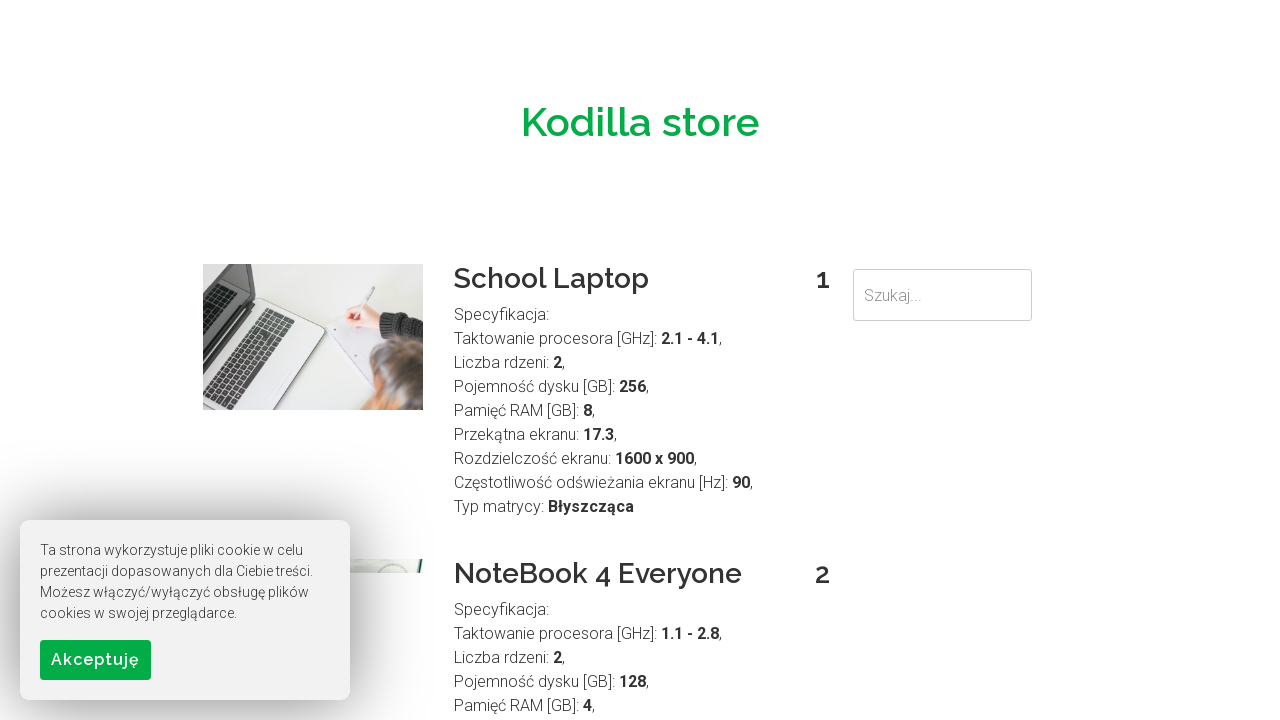

Filled search field with 'Brand' on #searchField
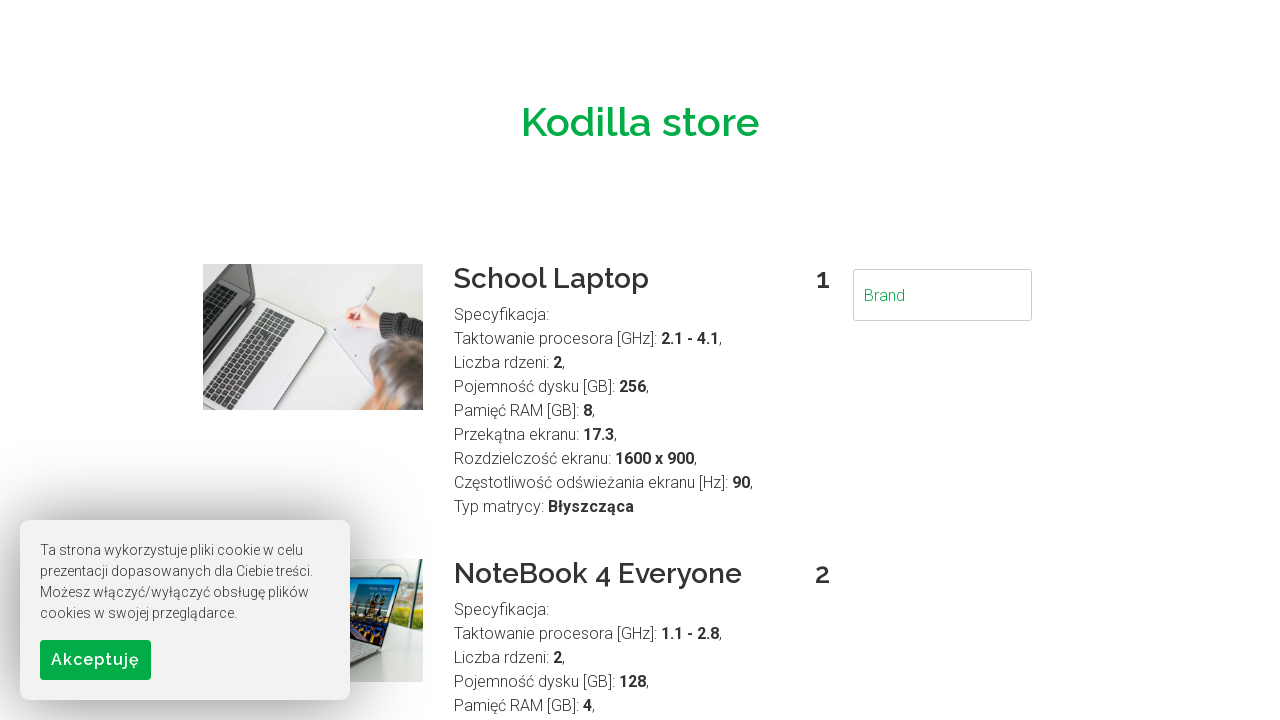

Waited for search results to update after entering 'Brand'
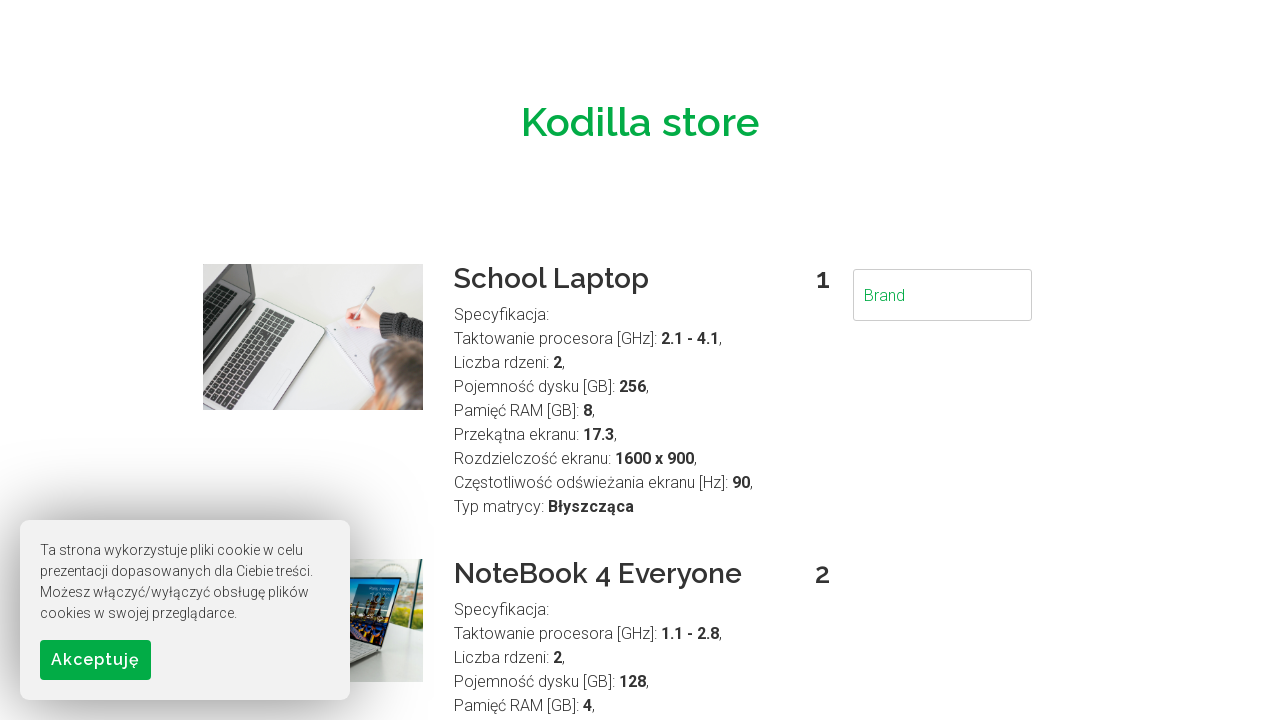

Retrieved search results count: 6 products found for 'Brand'
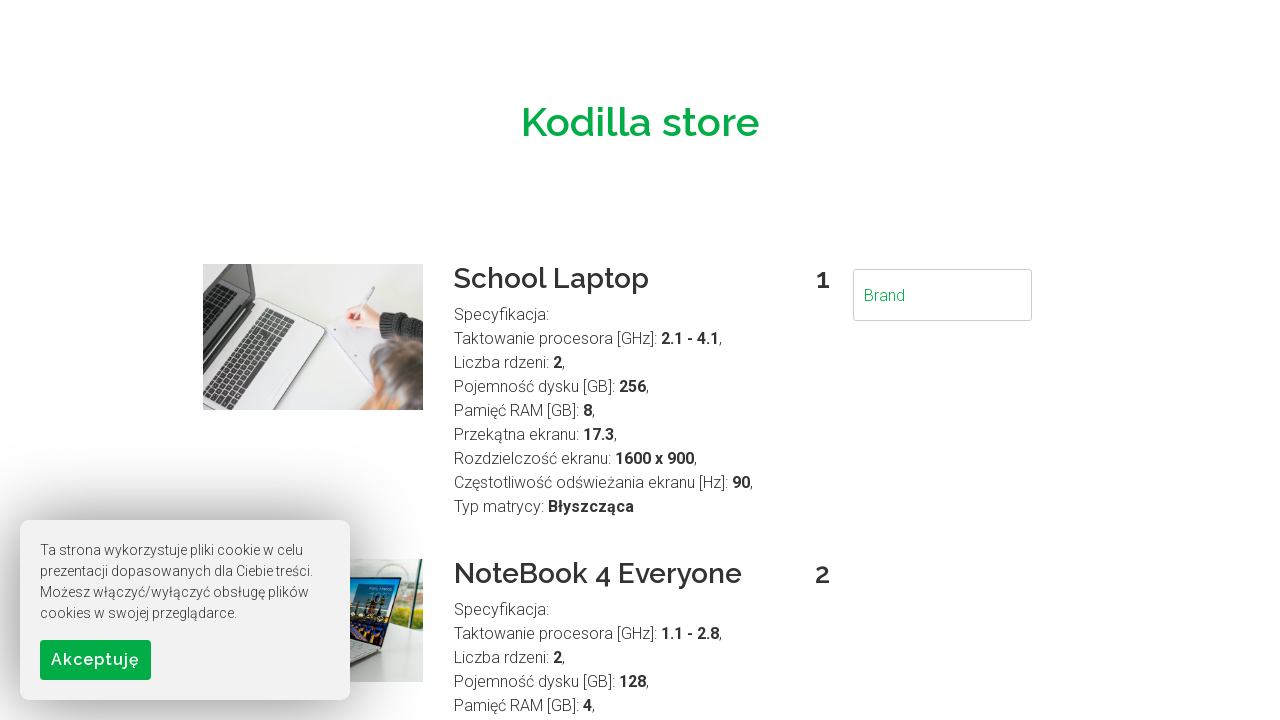

Cleared search field on #searchField
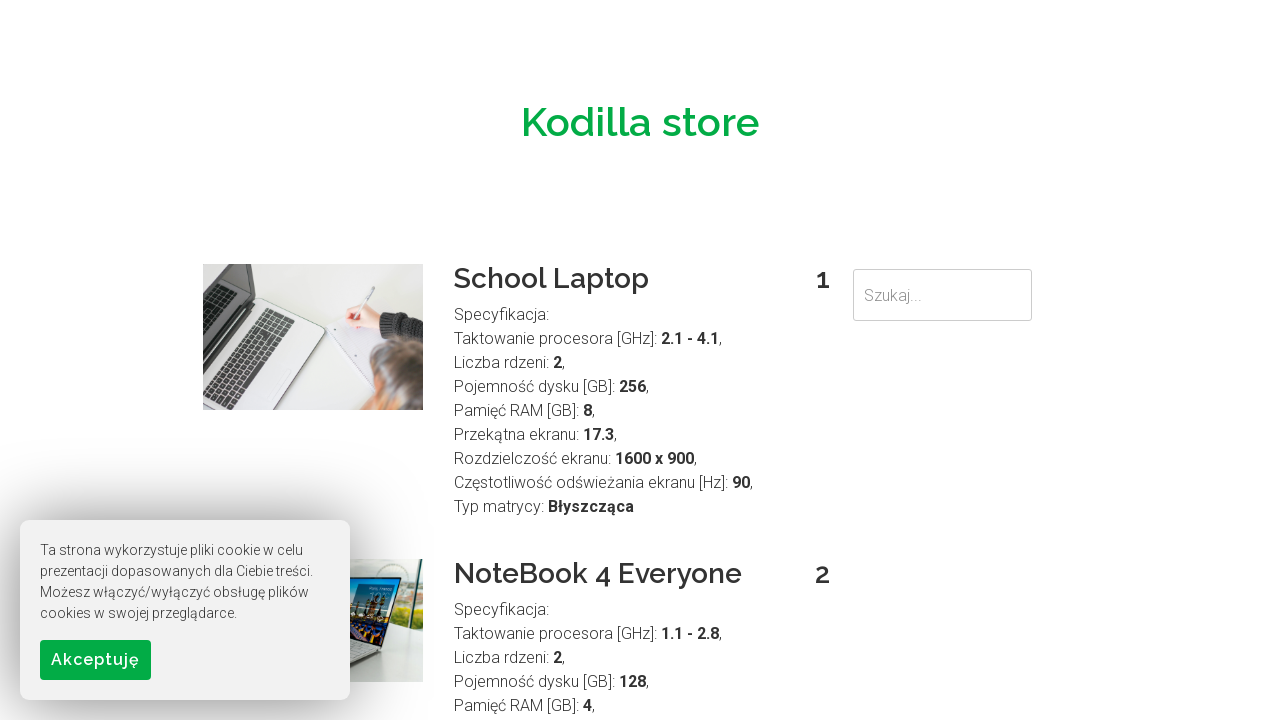

Filled search field with 'brand' on #searchField
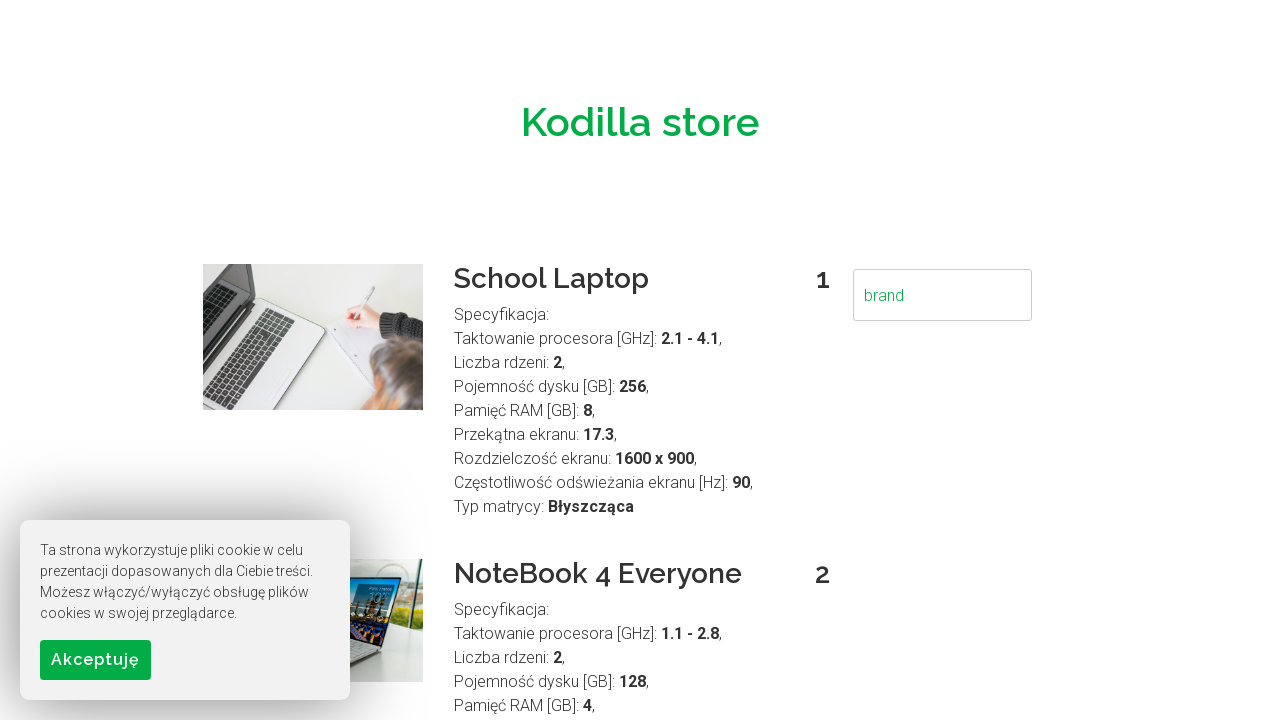

Waited for search results to update after entering 'brand'
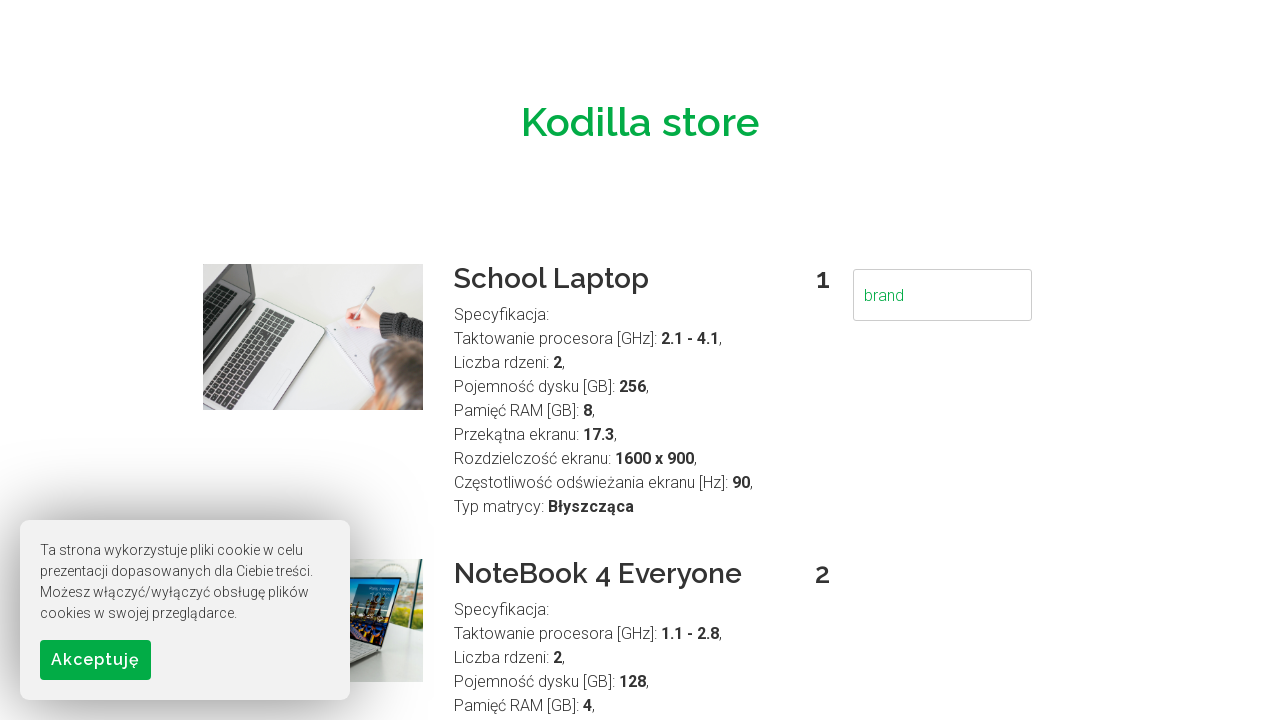

Retrieved search results count: 6 products found for 'brand'
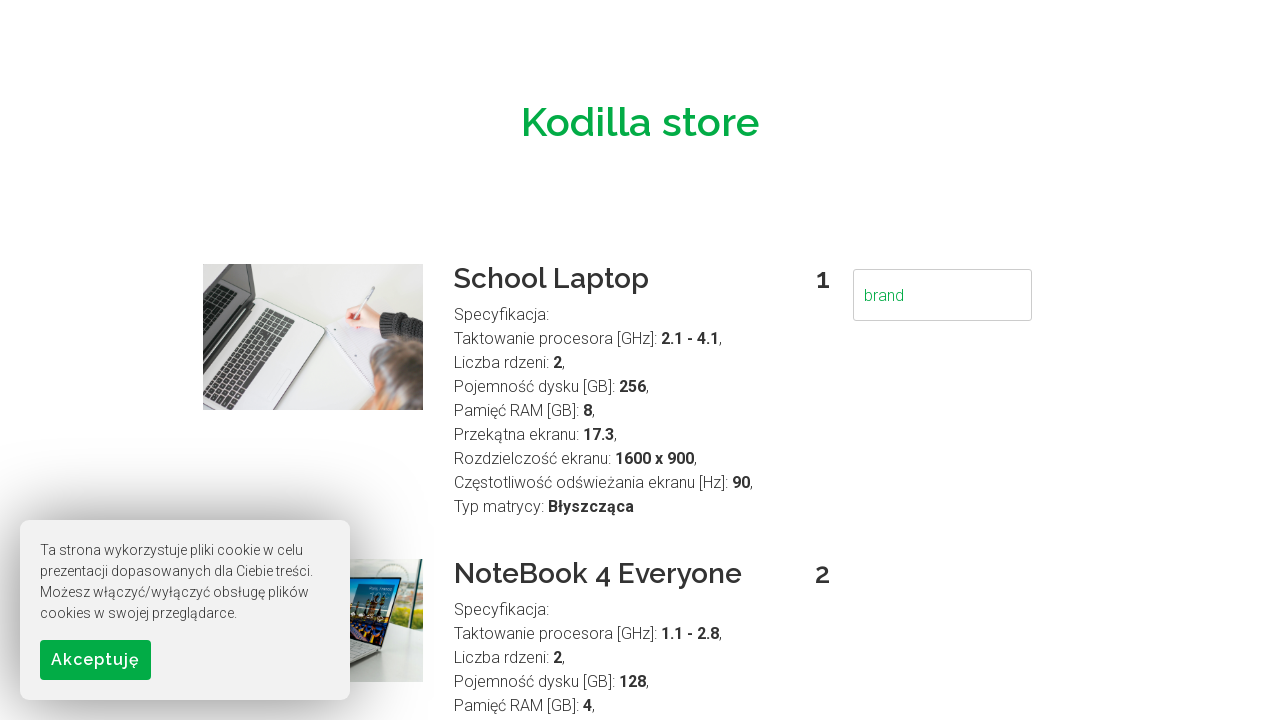

Cleared search field on #searchField
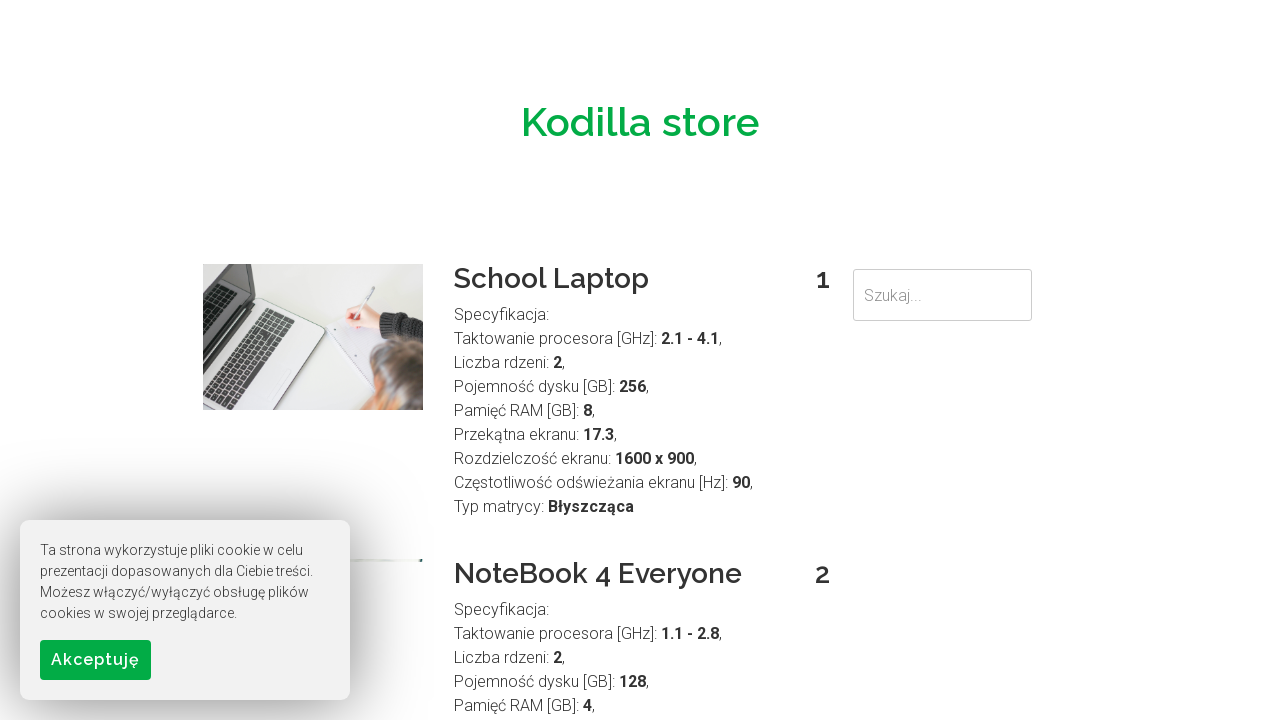

Filled search field with 'BRAND' on #searchField
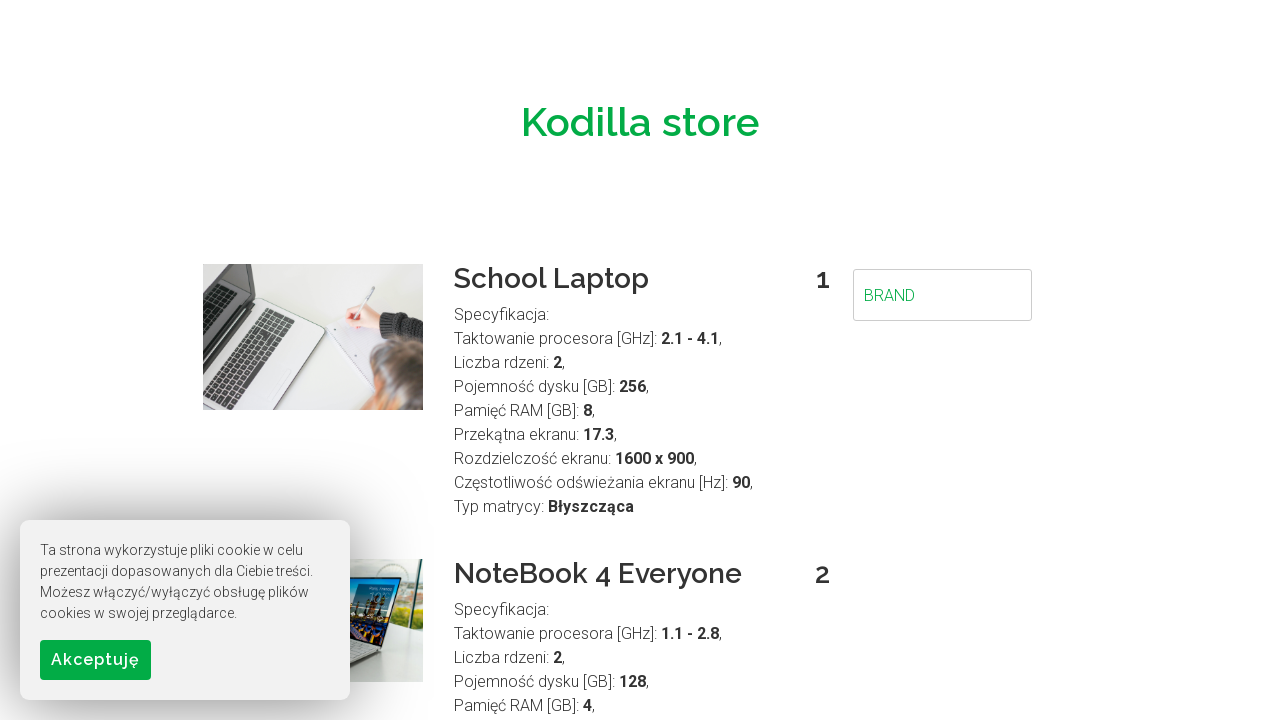

Waited for search results to update after entering 'BRAND'
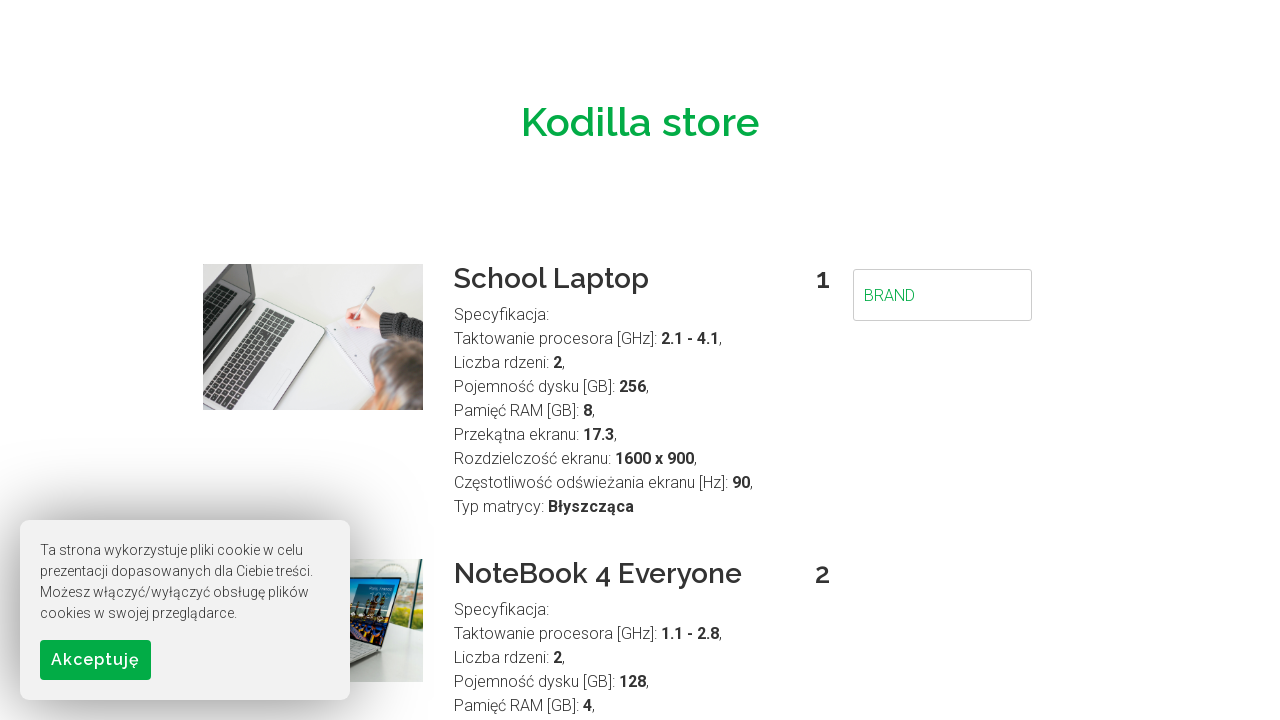

Retrieved search results count: 6 products found for 'BRAND'
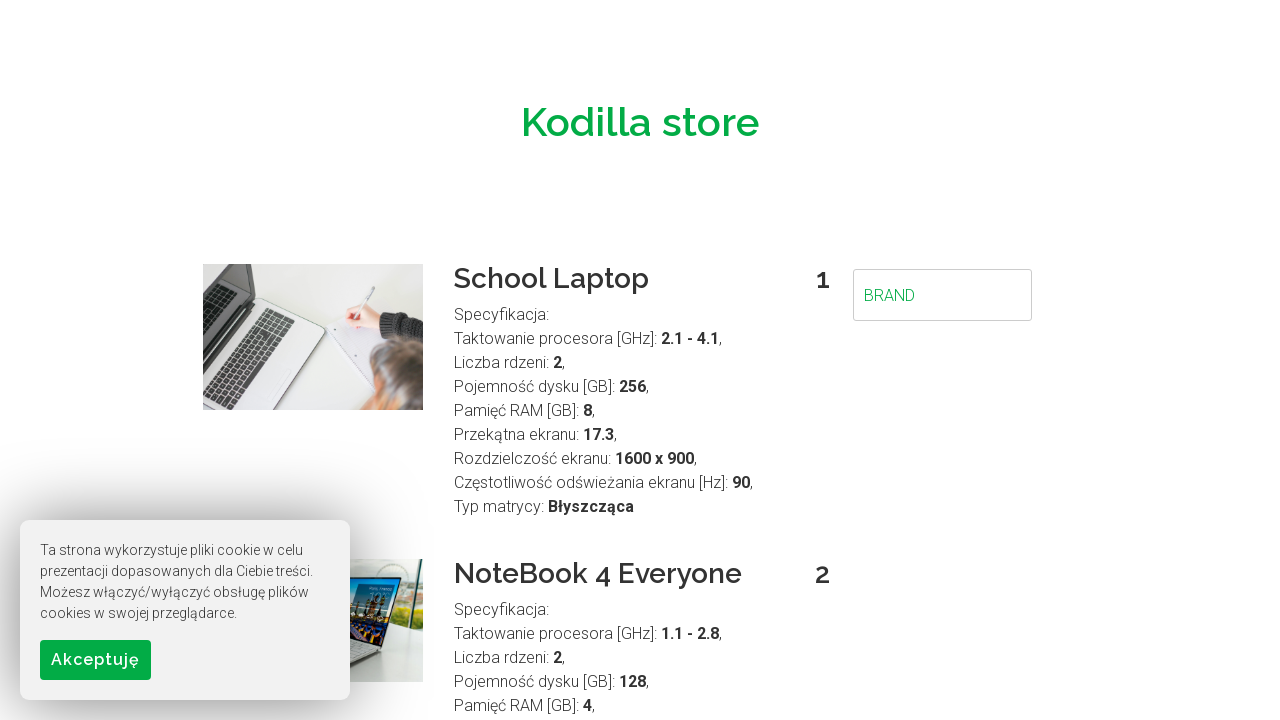

Cleared search field on #searchField
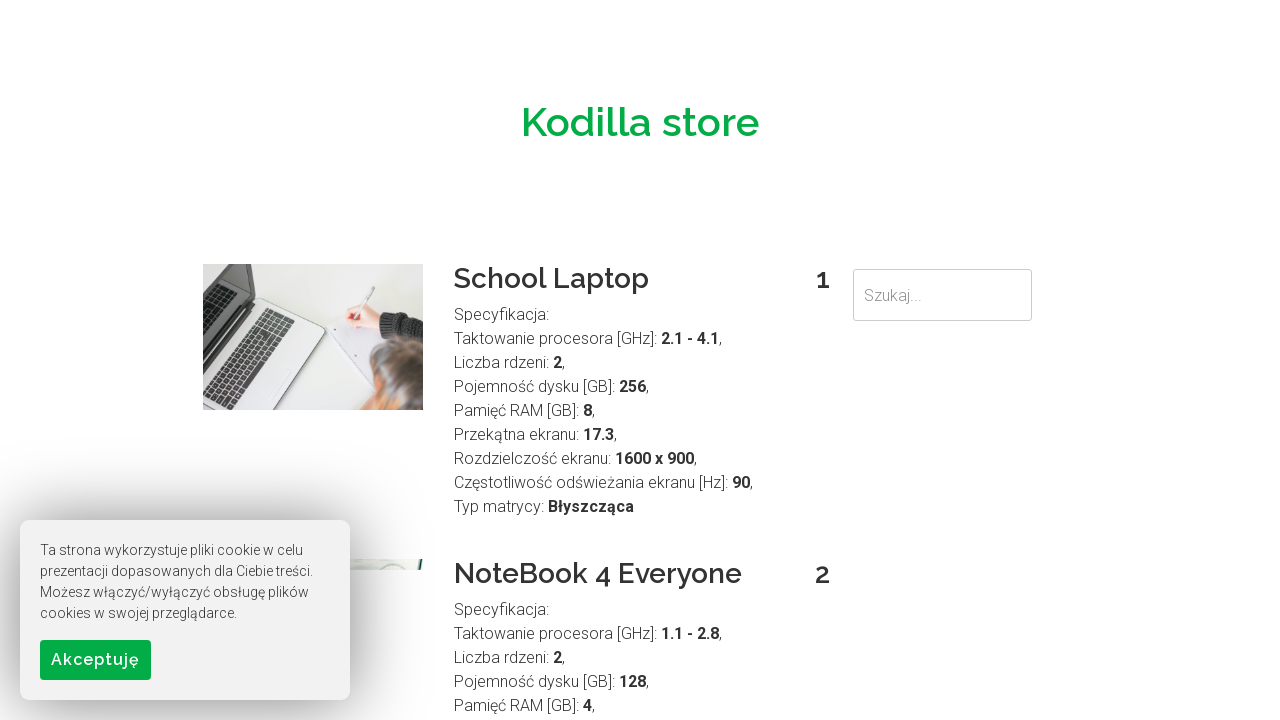

Filled search field with 'Business' on #searchField
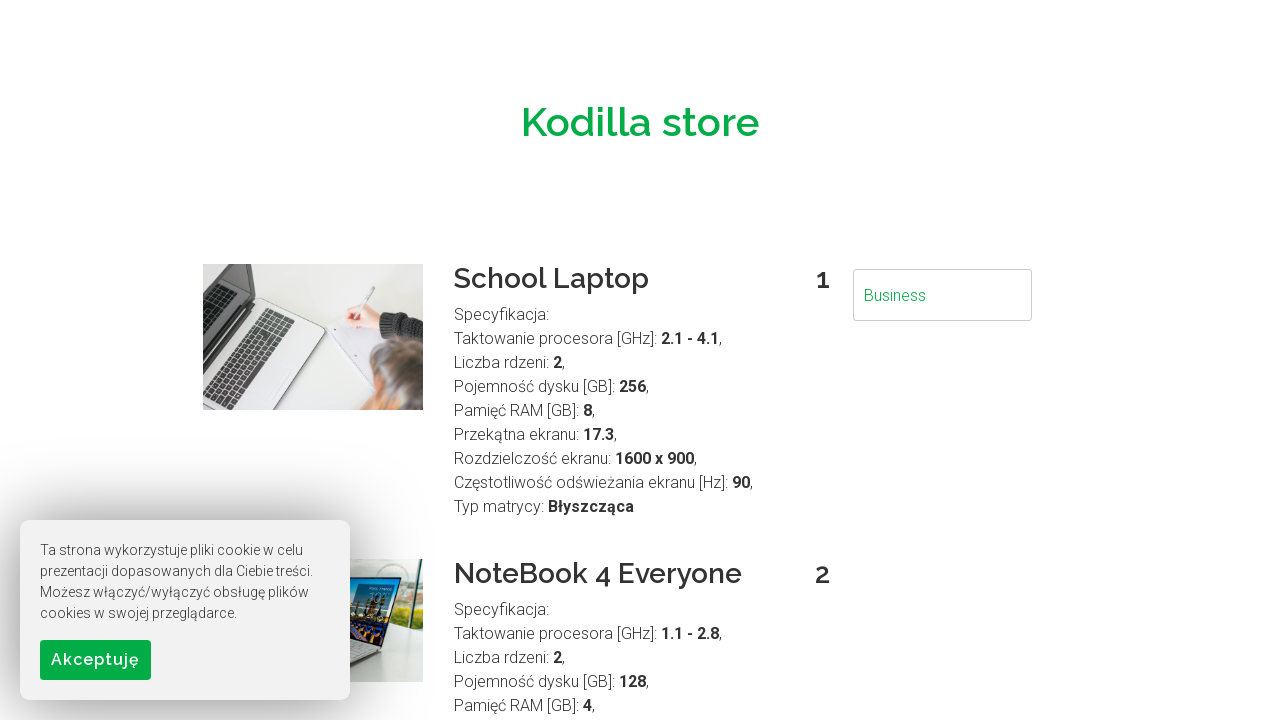

Waited for search results to update after entering 'Business'
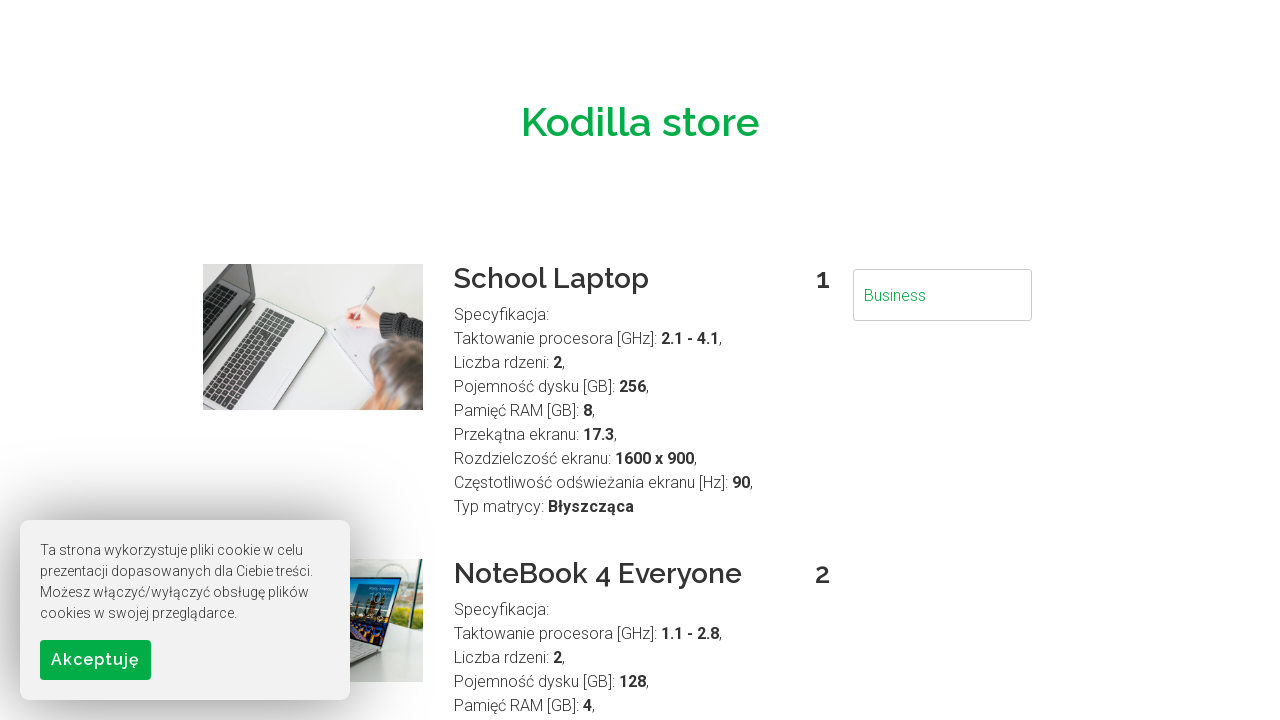

Retrieved search results count: 6 products found for 'Business'
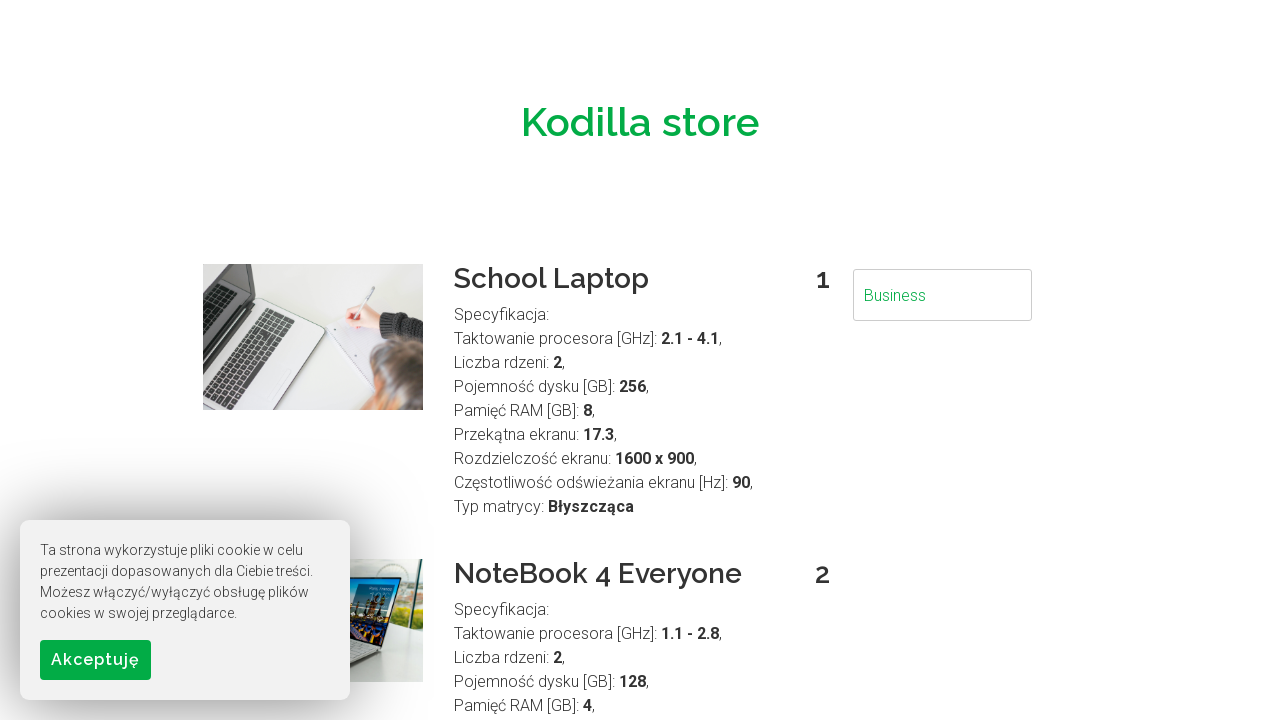

Cleared search field on #searchField
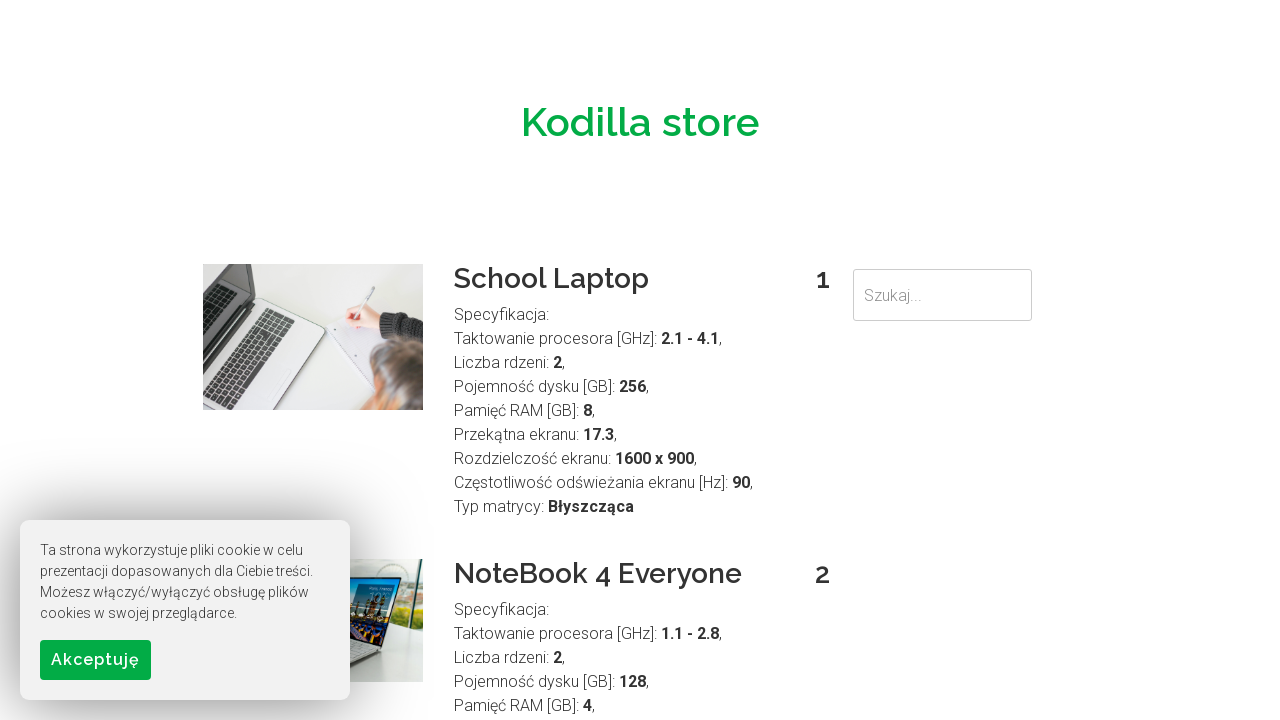

Filled search field with 'business' on #searchField
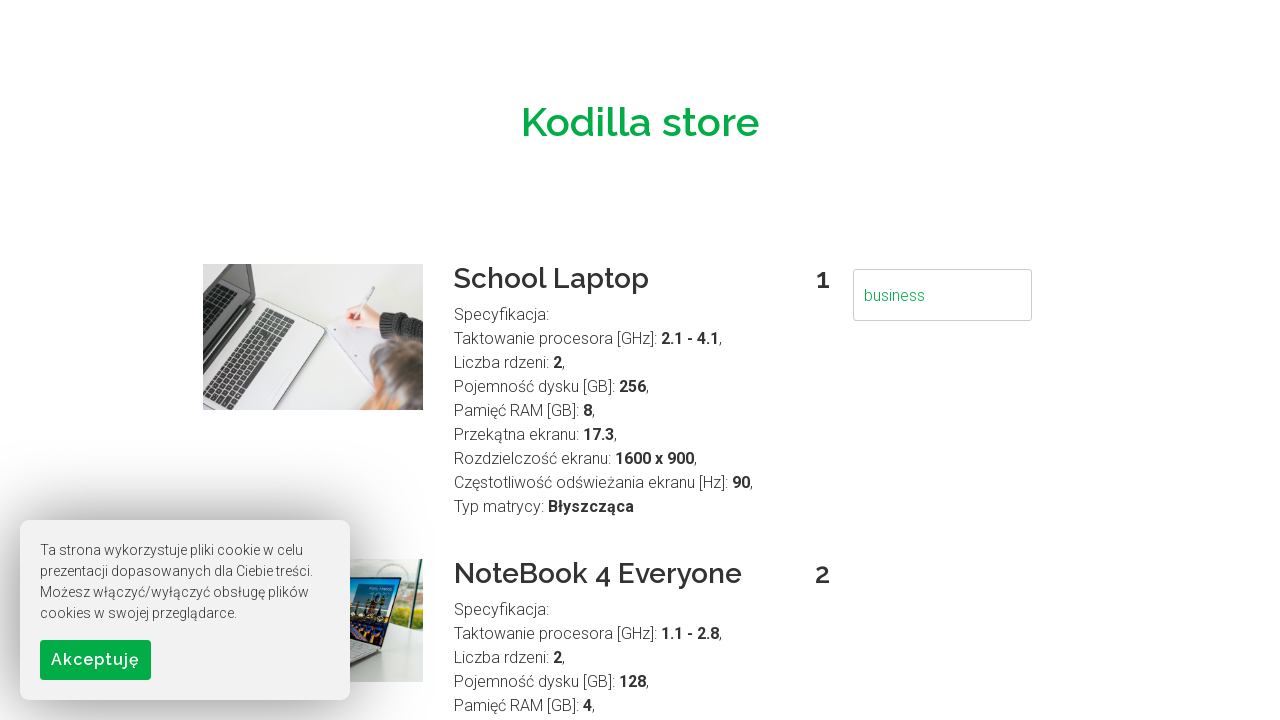

Waited for search results to update after entering 'business'
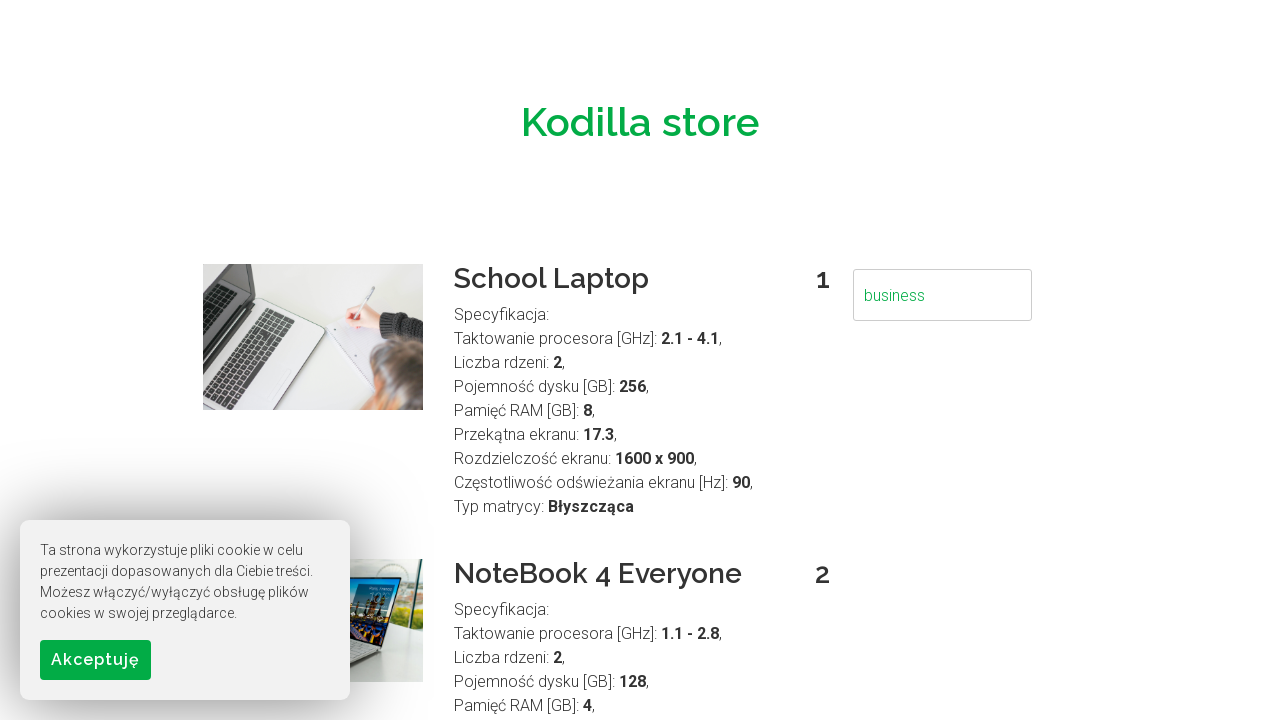

Retrieved search results count: 6 products found for 'business'
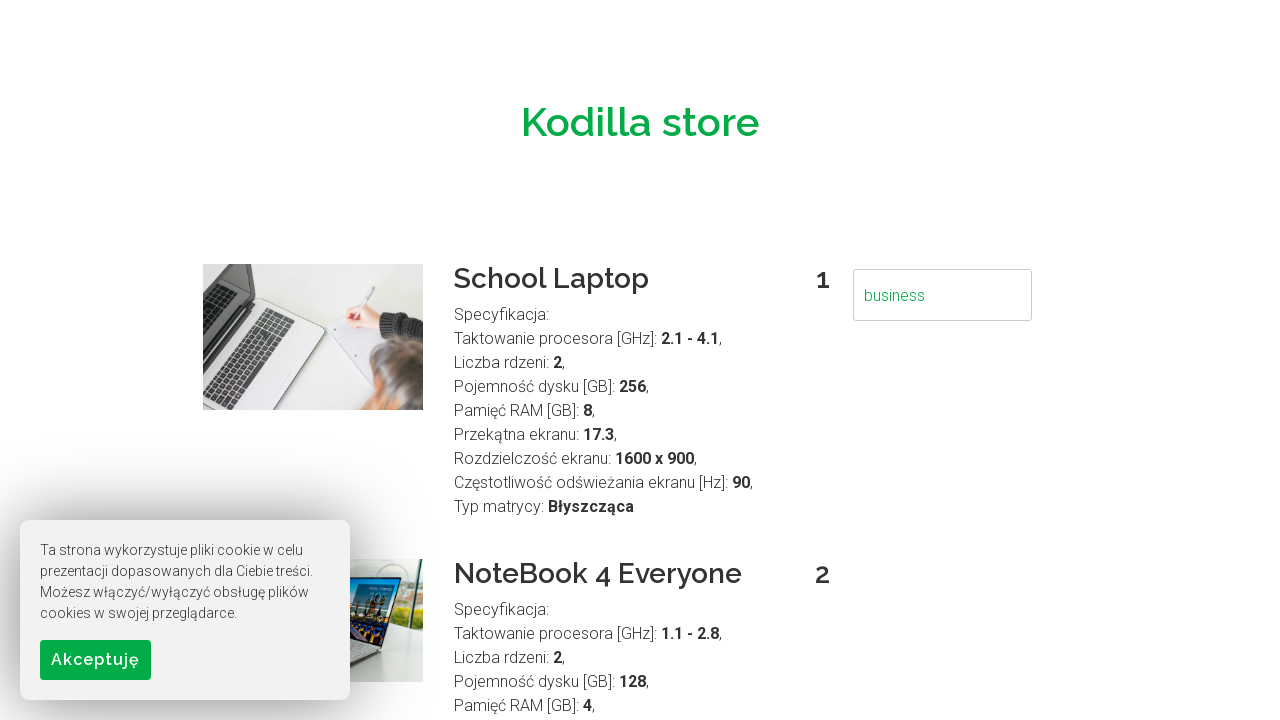

Cleared search field on #searchField
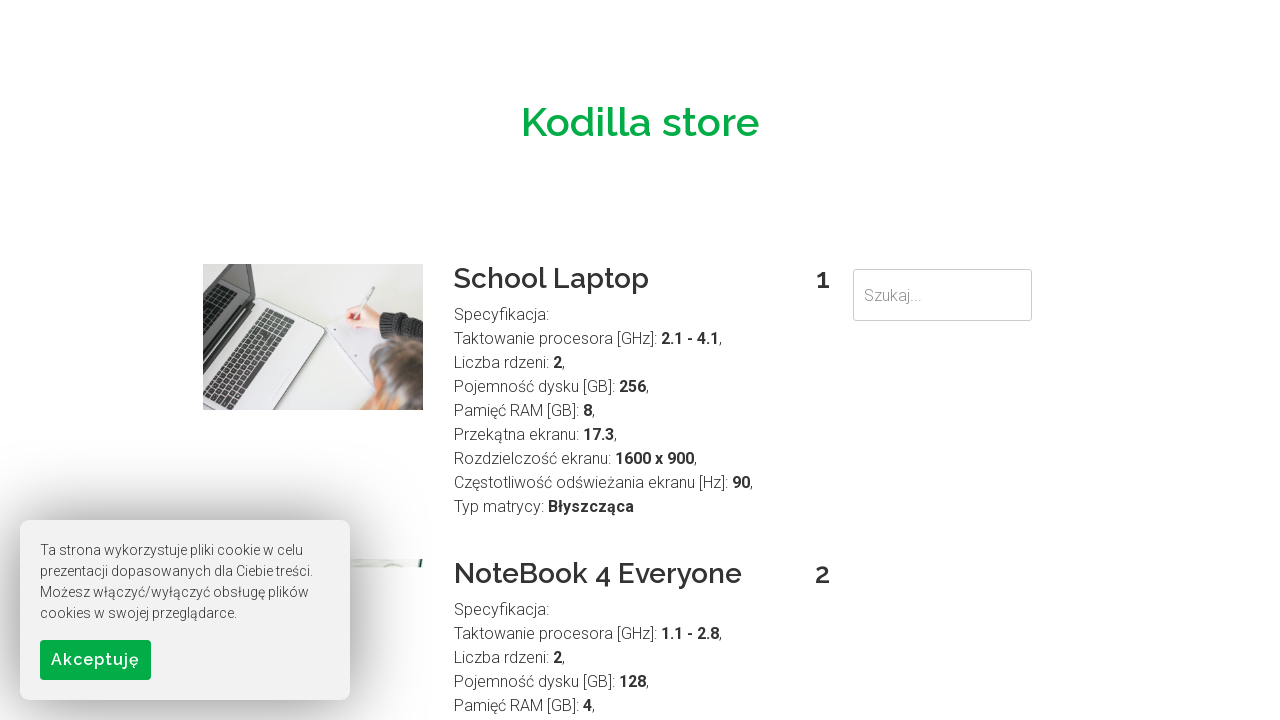

Filled search field with 'BUSINESS' on #searchField
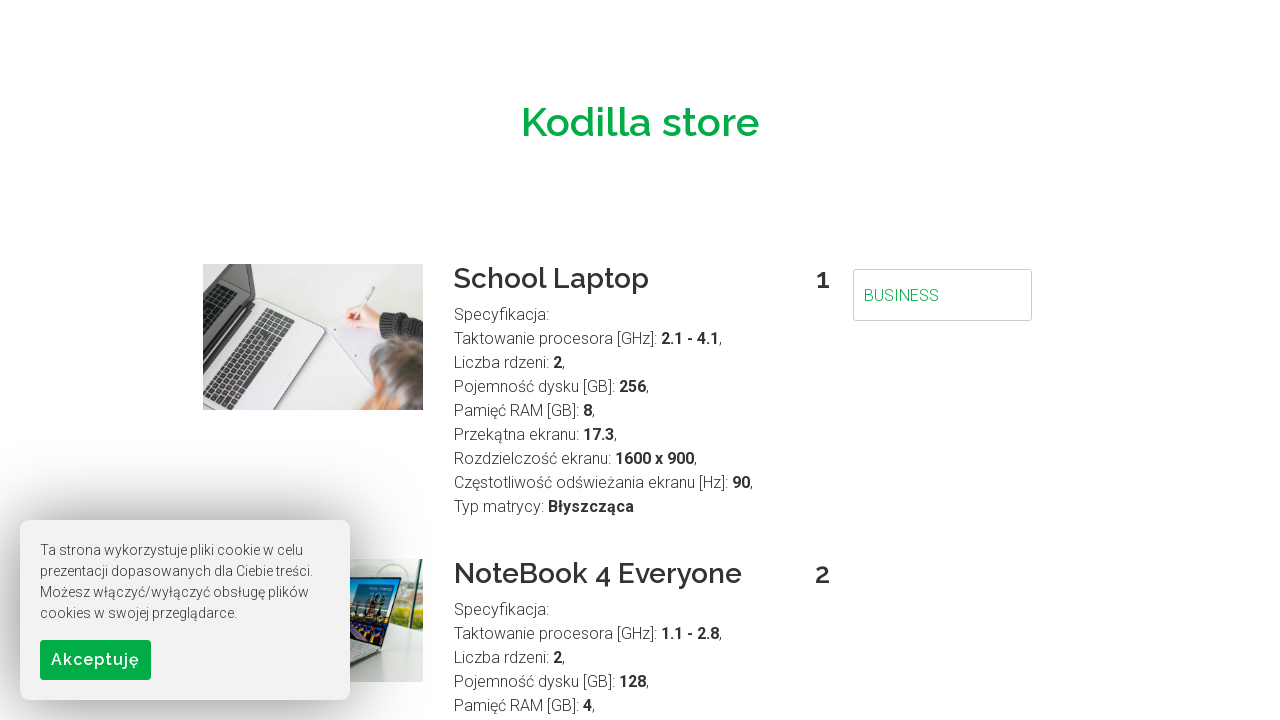

Waited for search results to update after entering 'BUSINESS'
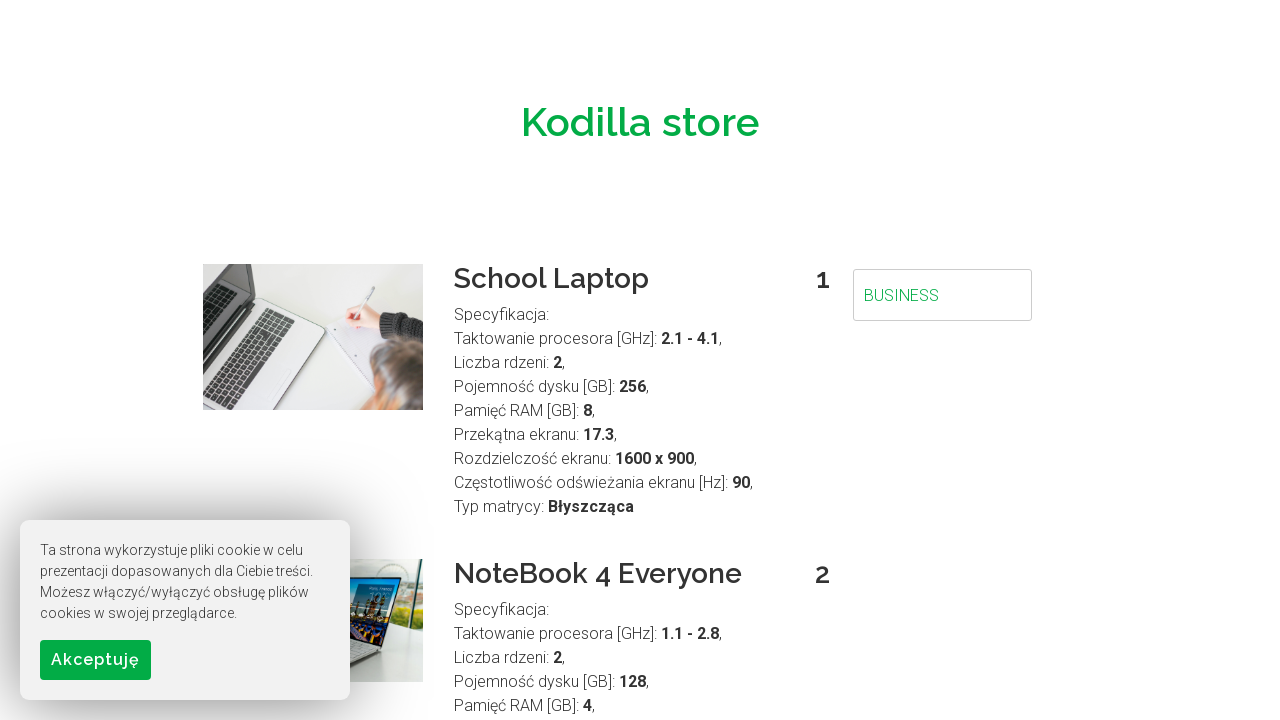

Retrieved search results count: 6 products found for 'BUSINESS'
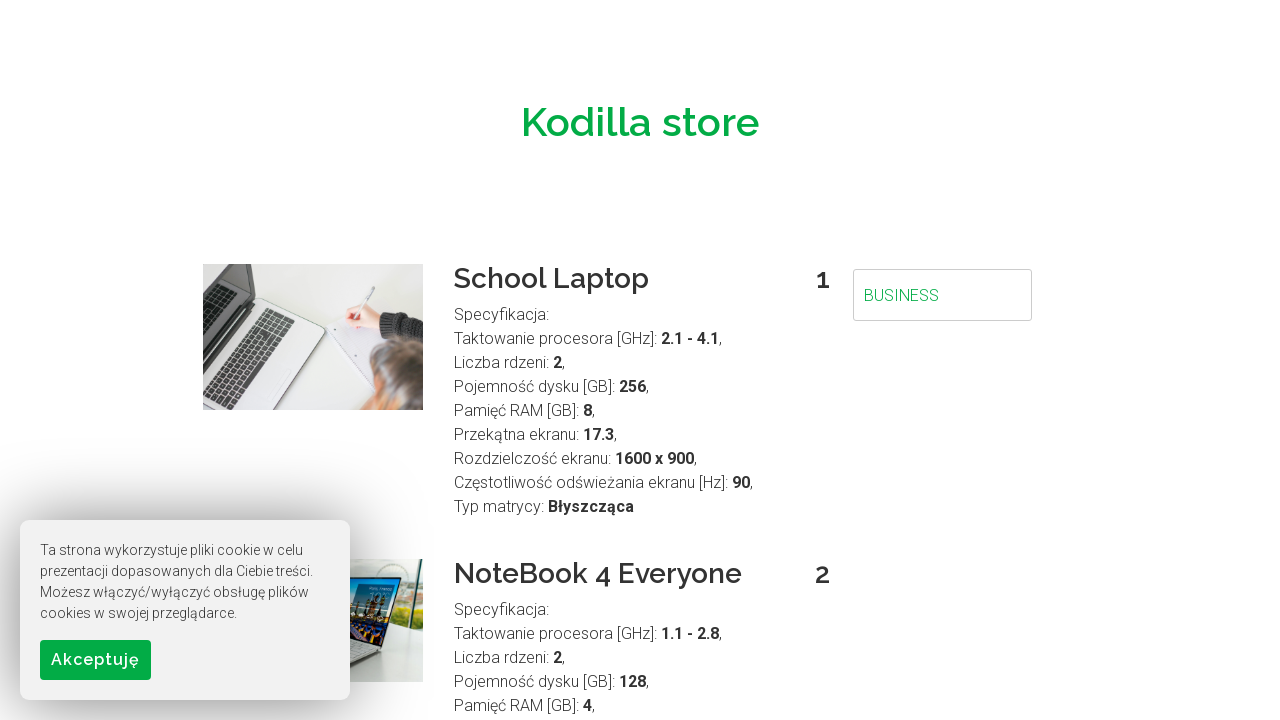

Cleared search field on #searchField
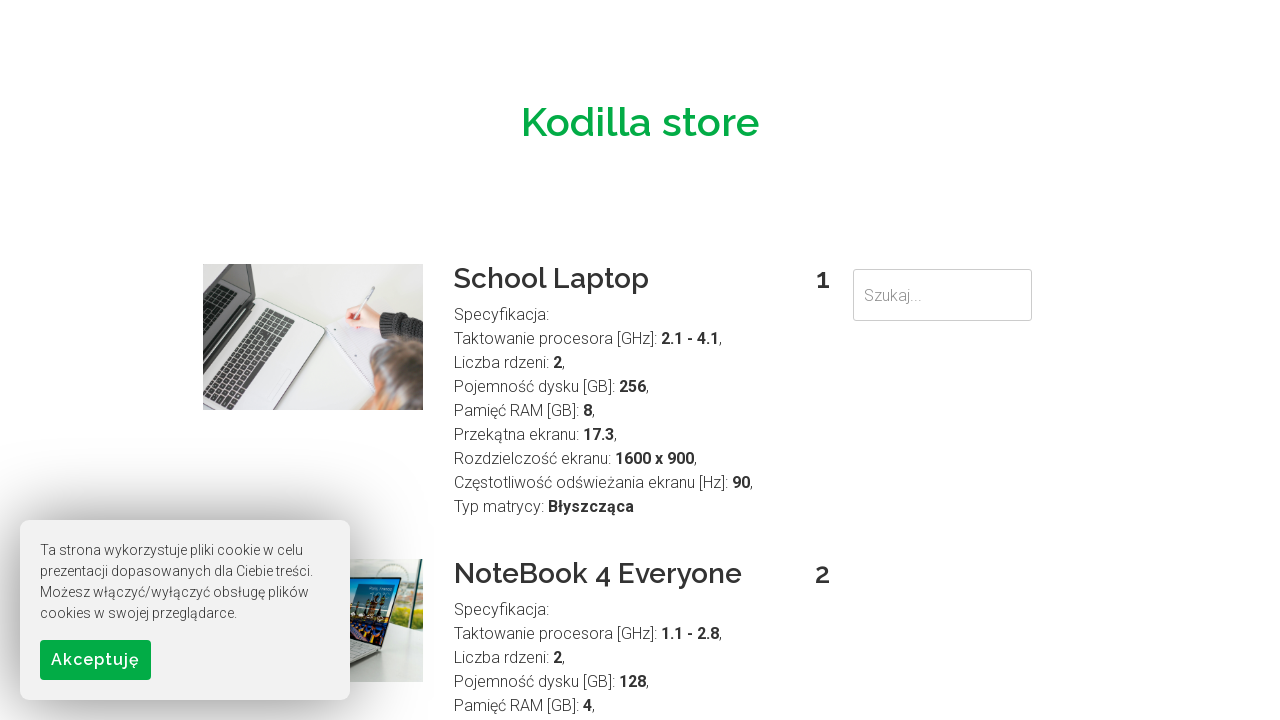

Filled search field with 'Gaming' on #searchField
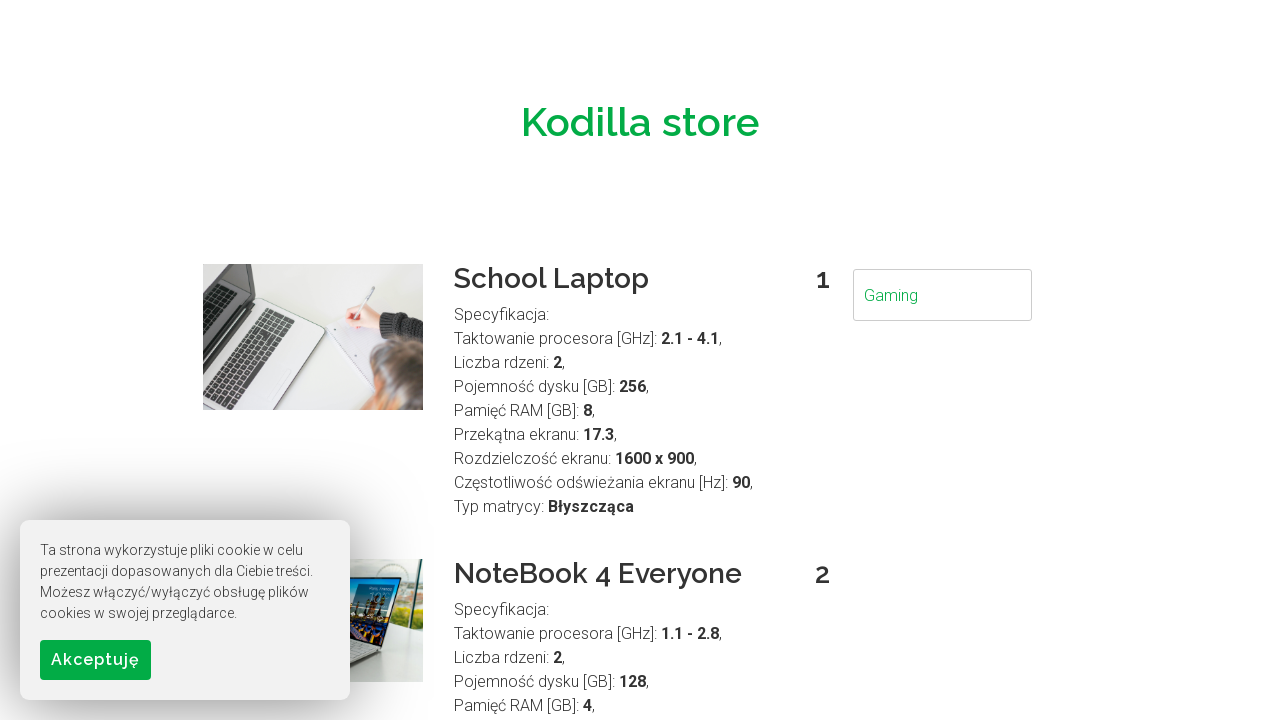

Waited for search results to update after entering 'Gaming'
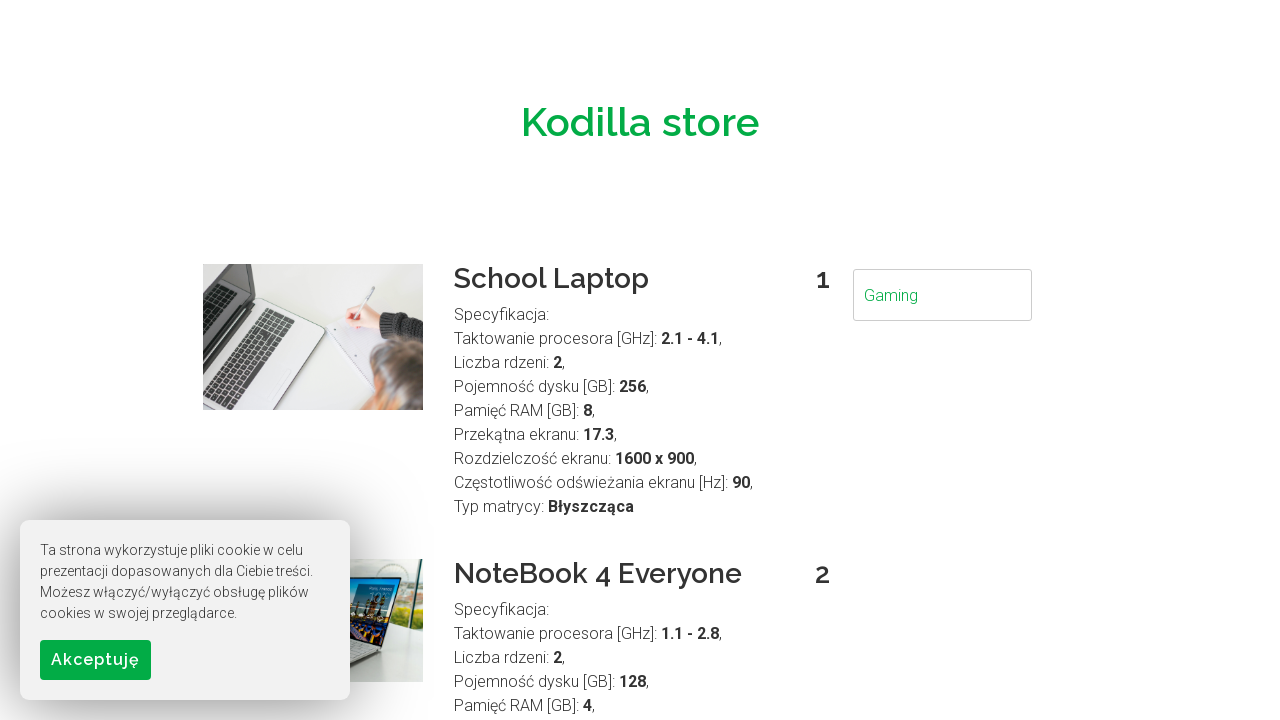

Retrieved search results count: 6 products found for 'Gaming'
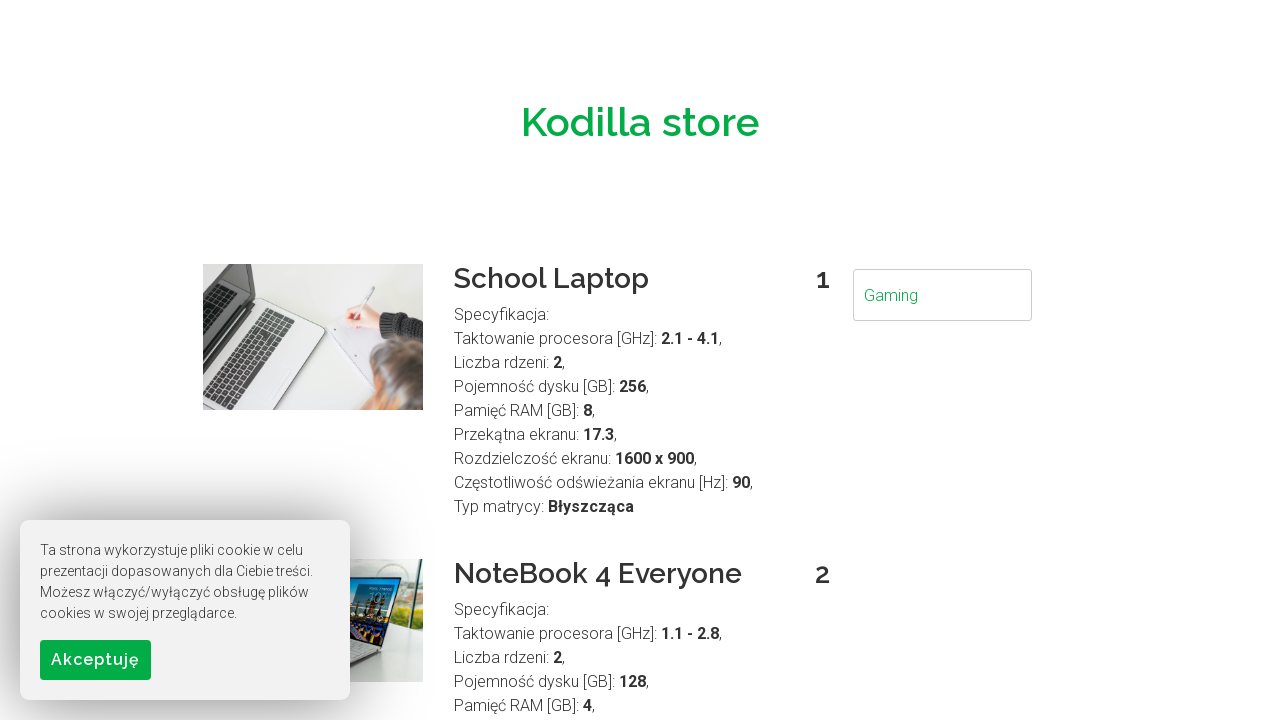

Cleared search field on #searchField
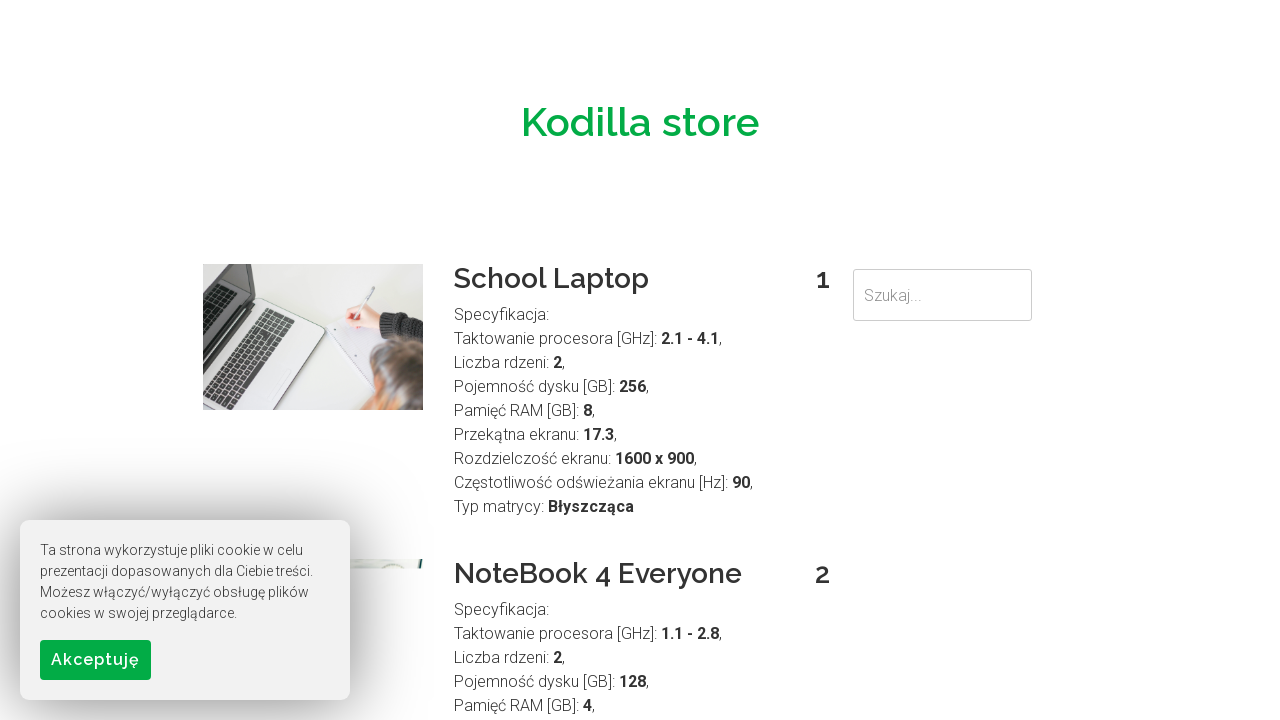

Filled search field with 'gaming' on #searchField
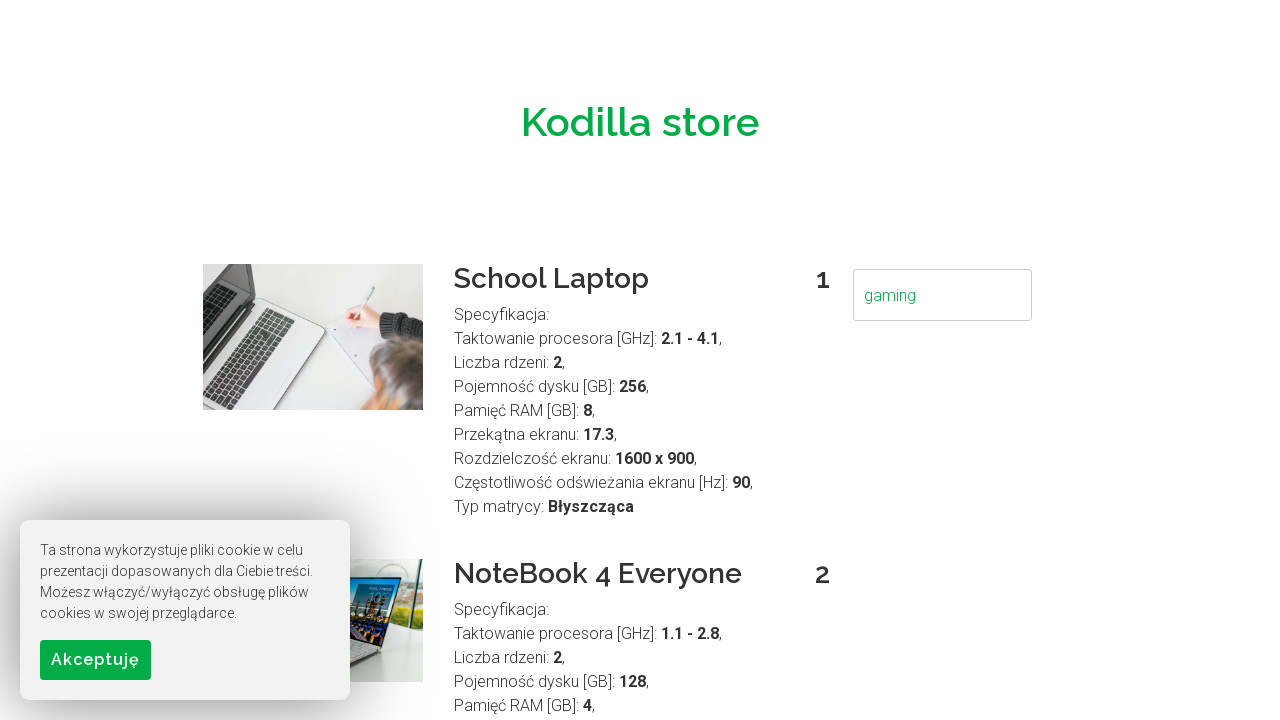

Waited for search results to update after entering 'gaming'
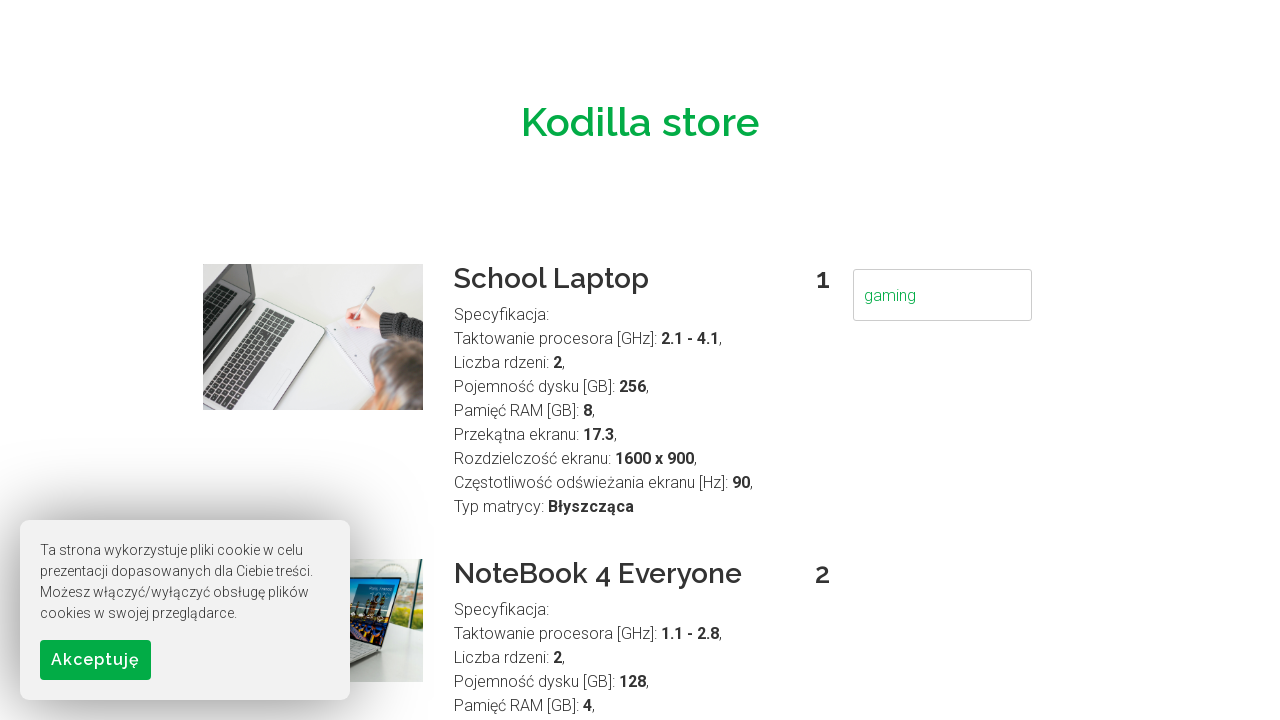

Retrieved search results count: 6 products found for 'gaming'
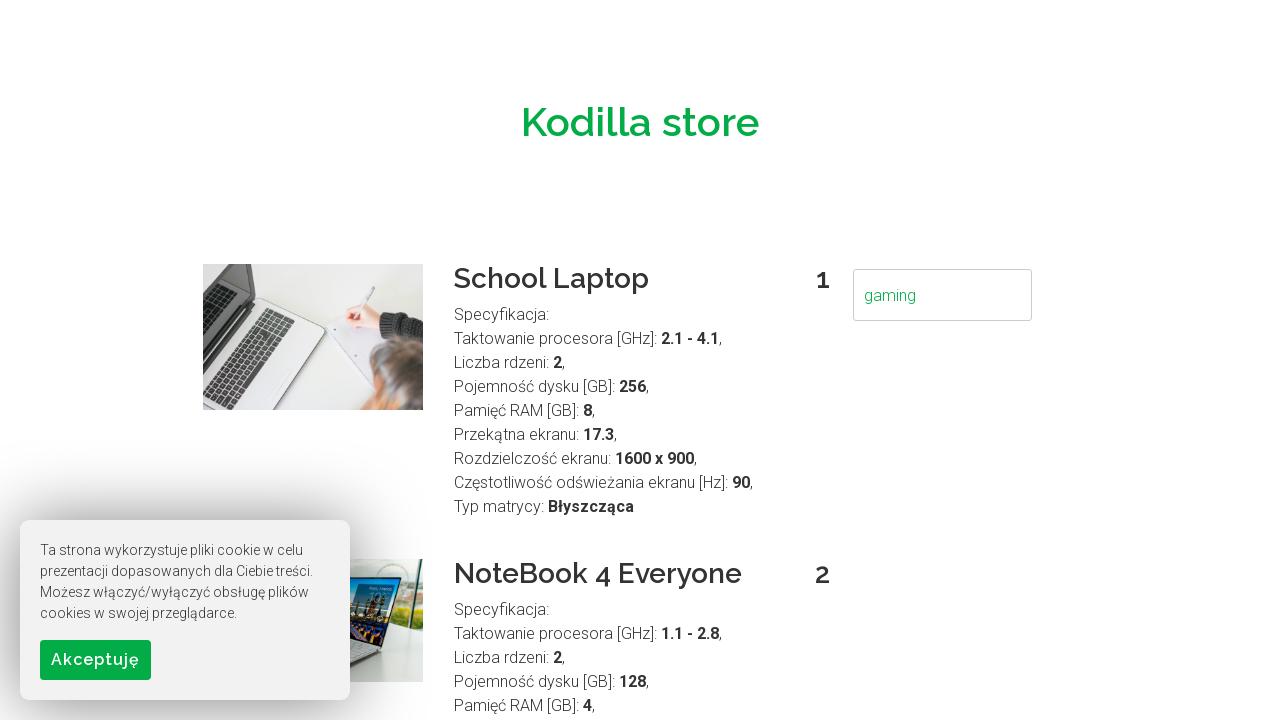

Cleared search field on #searchField
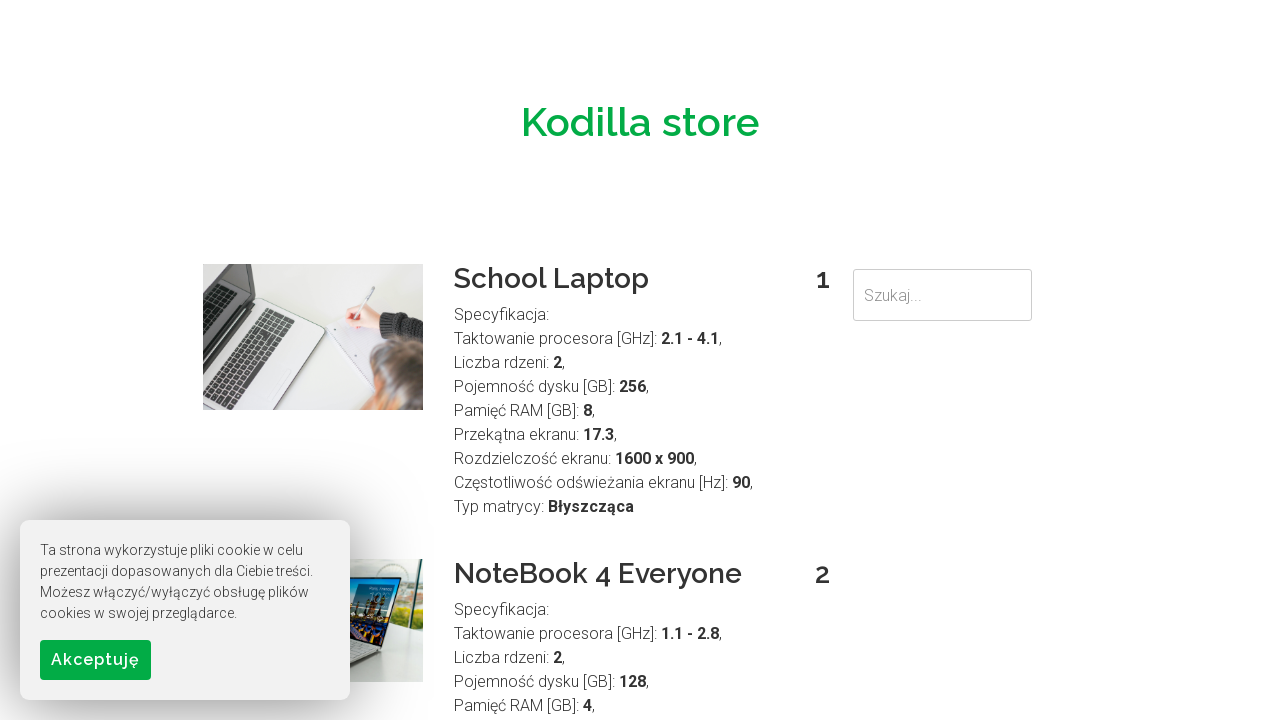

Filled search field with 'GAMING' on #searchField
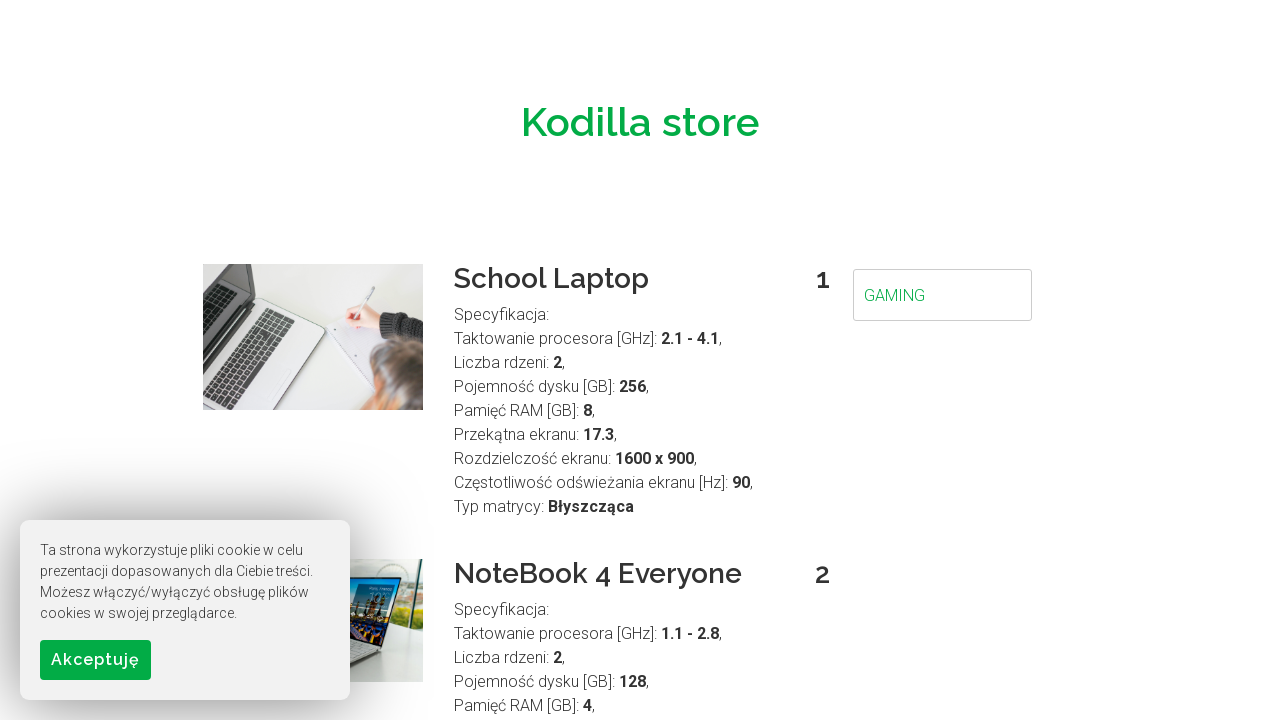

Waited for search results to update after entering 'GAMING'
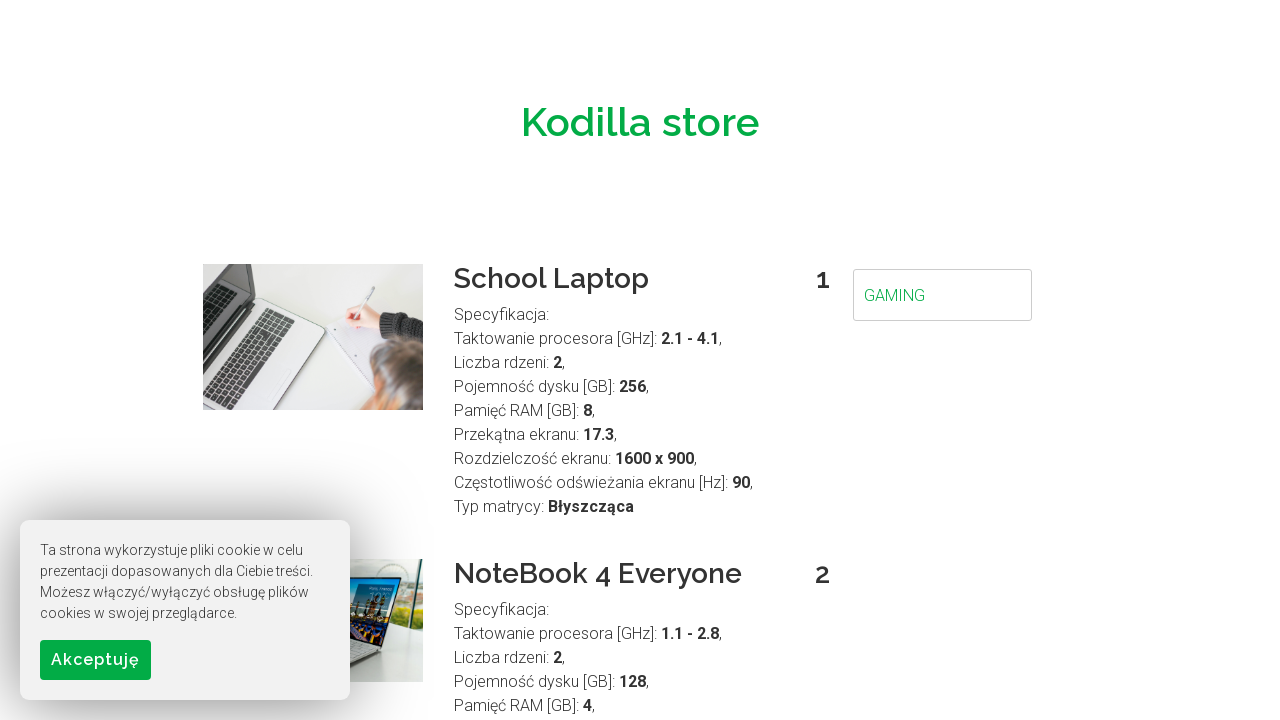

Retrieved search results count: 6 products found for 'GAMING'
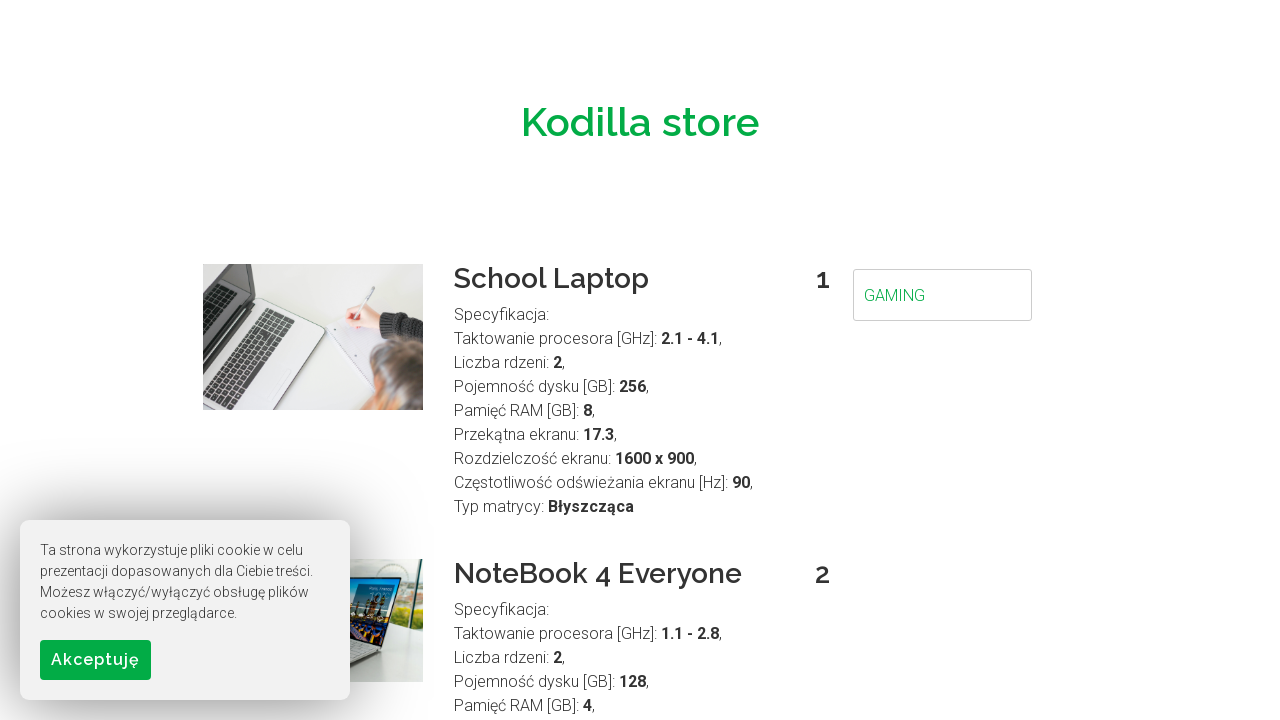

Cleared search field on #searchField
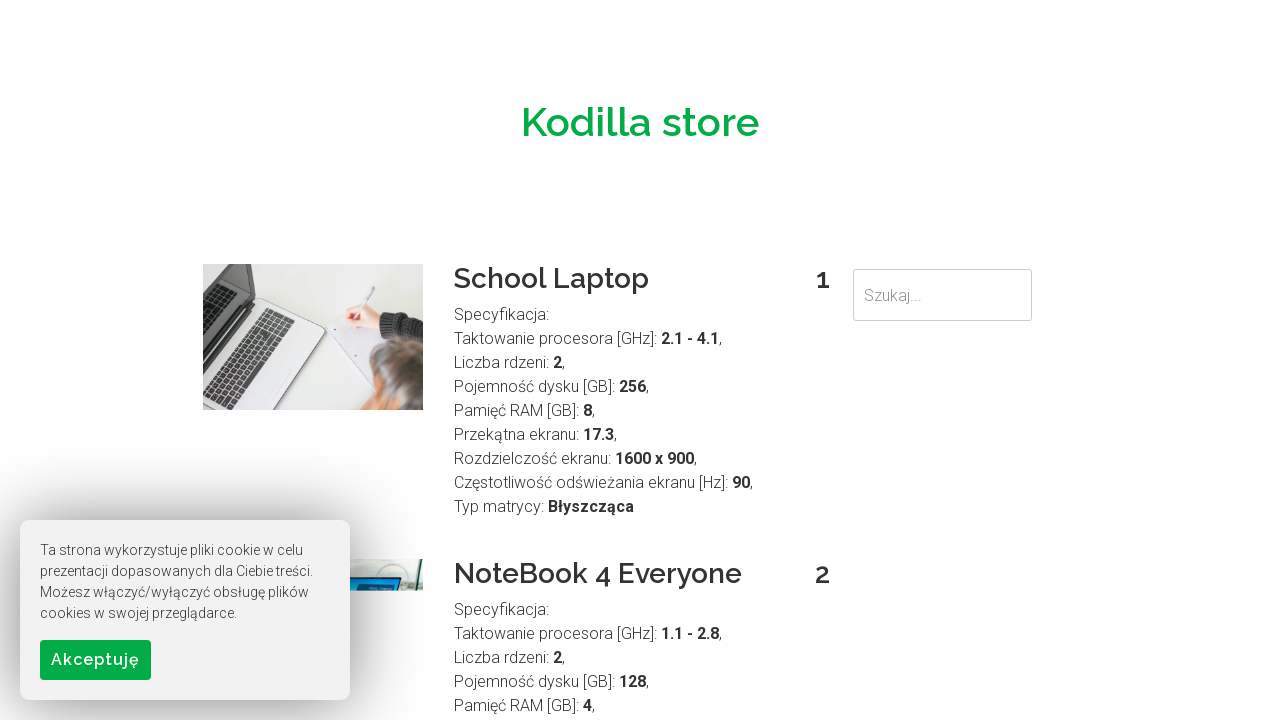

Filled search field with 'Powerful' on #searchField
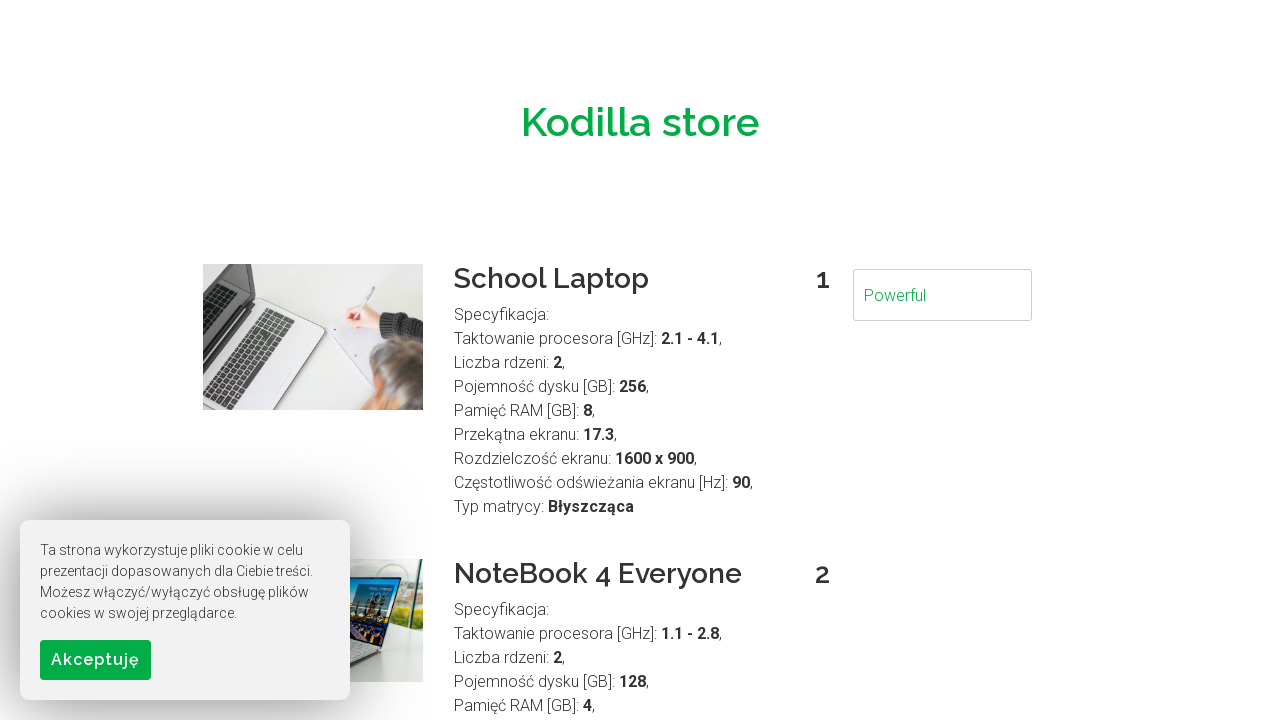

Waited for search results to update after entering 'Powerful'
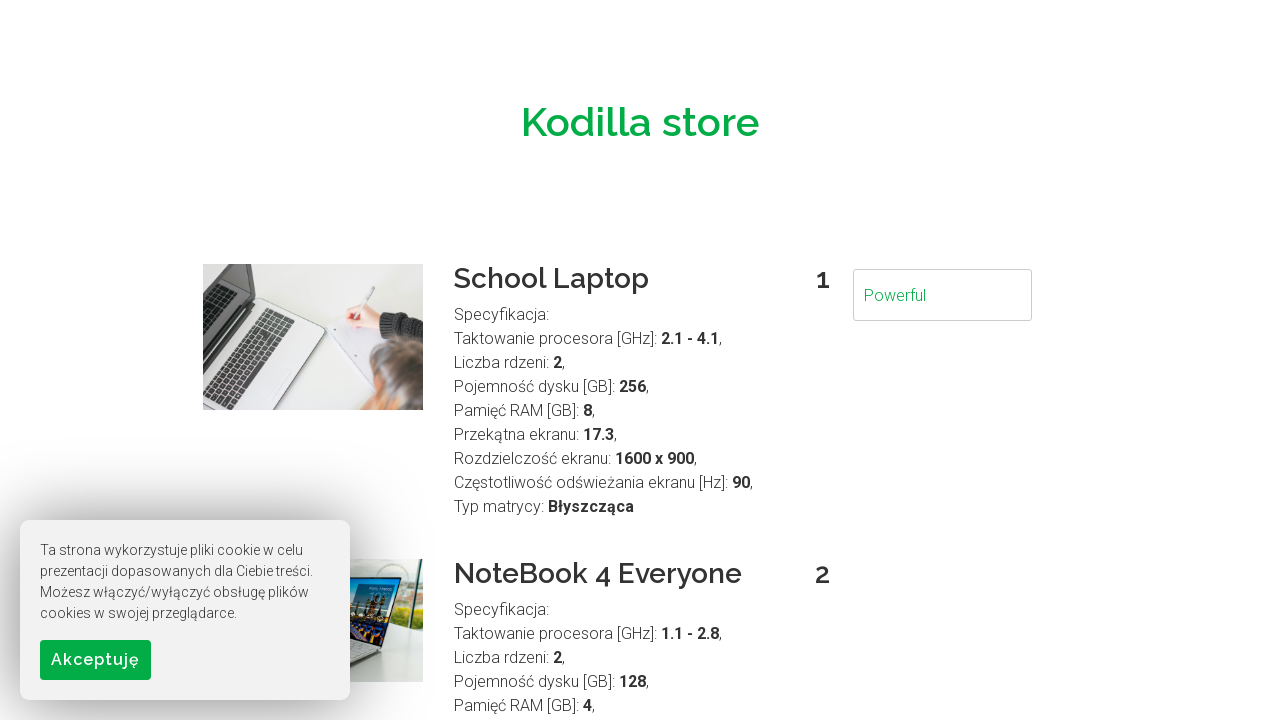

Retrieved search results count: 6 products found for 'Powerful'
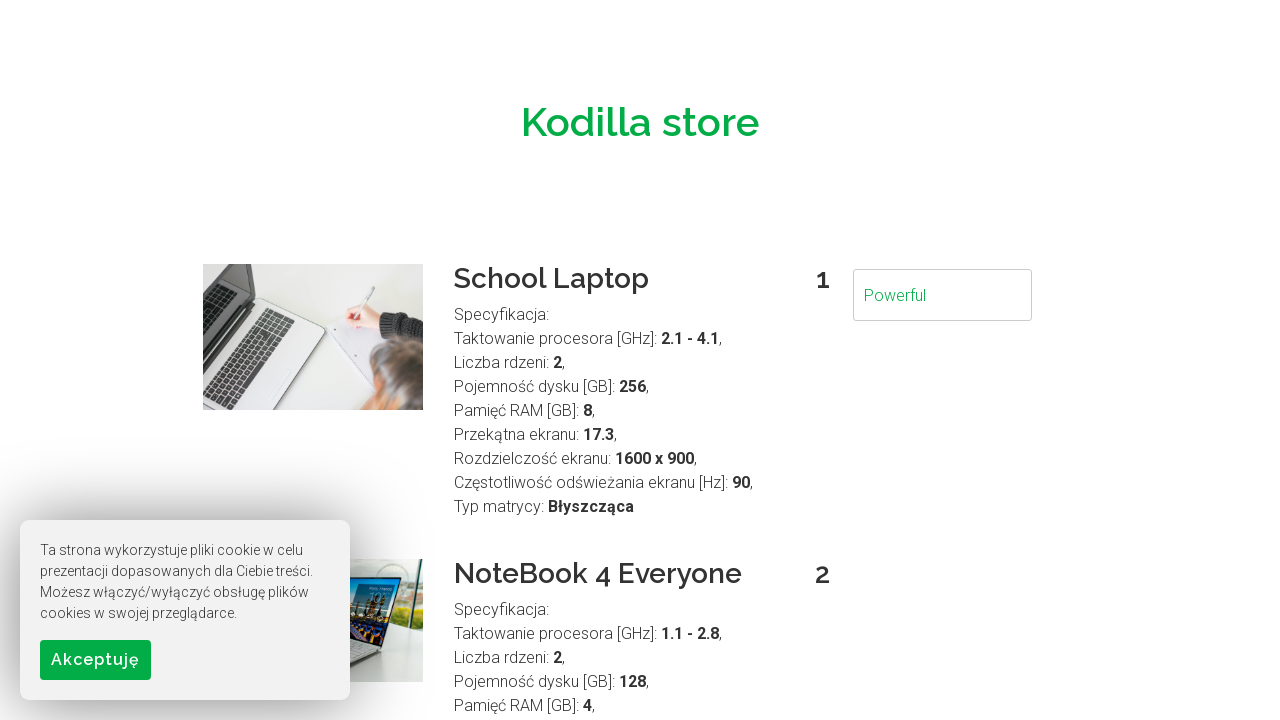

Cleared search field on #searchField
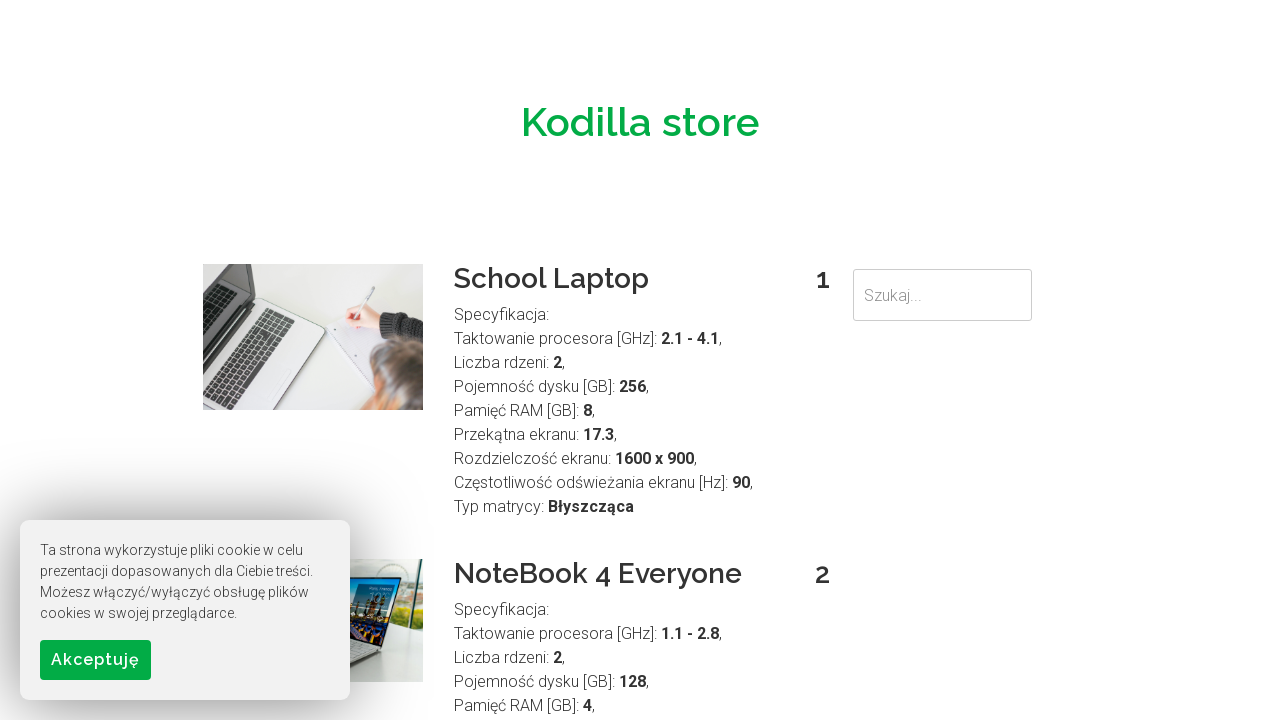

Filled search field with 'powerful' on #searchField
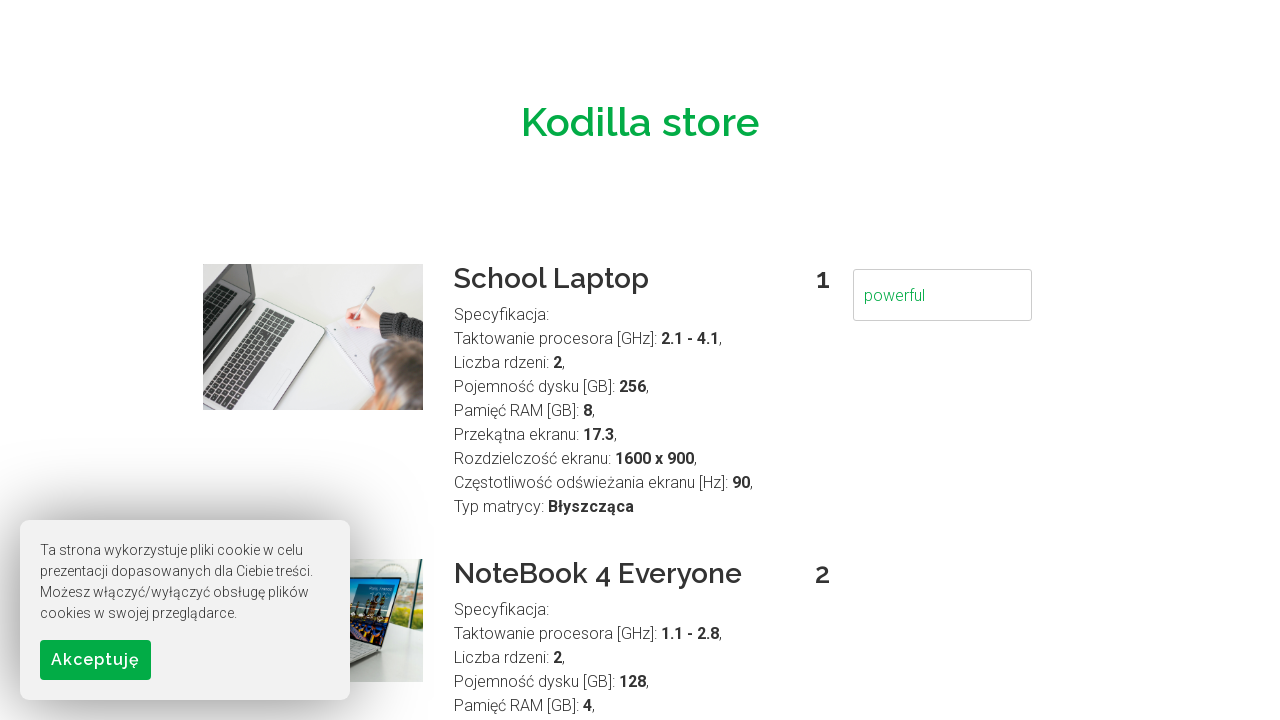

Waited for search results to update after entering 'powerful'
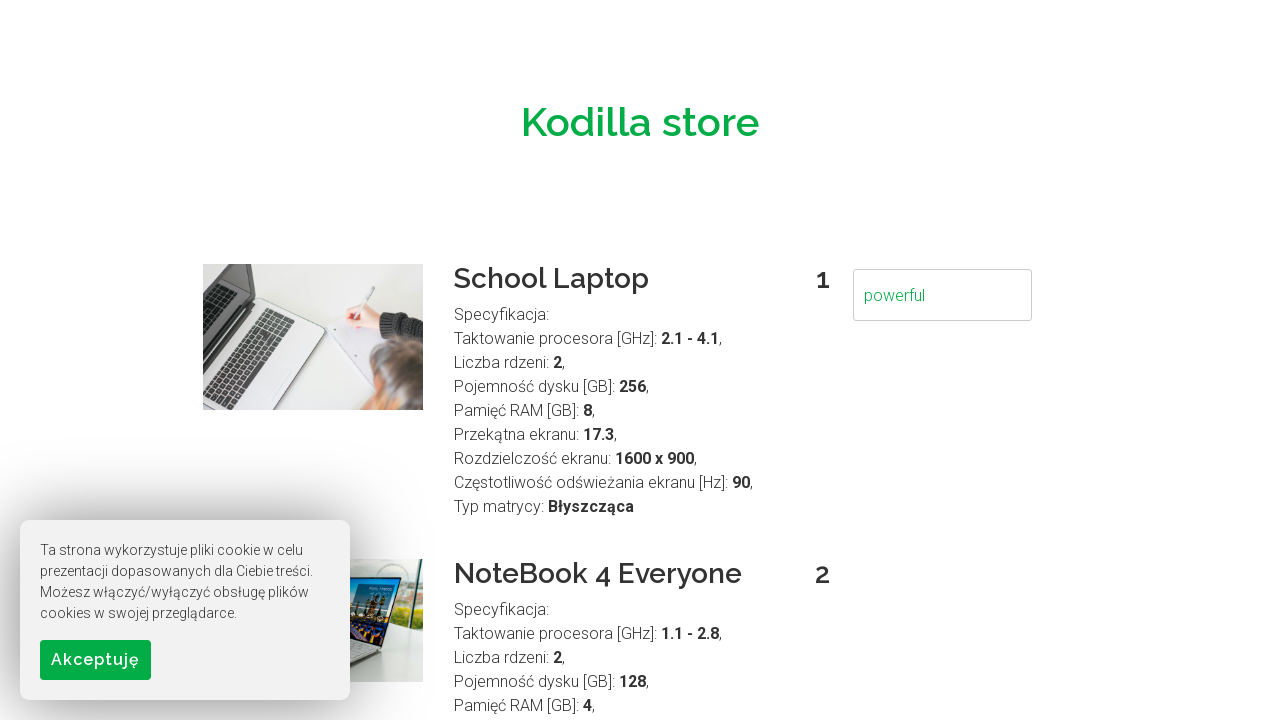

Retrieved search results count: 6 products found for 'powerful'
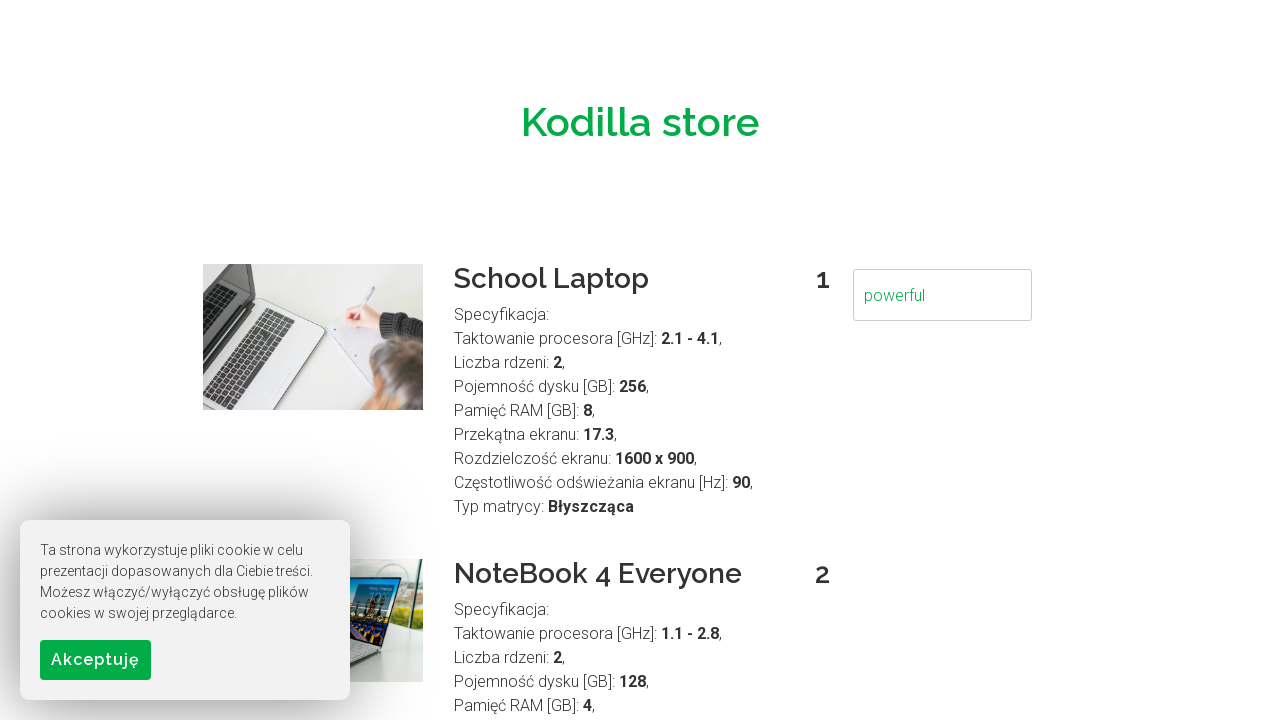

Cleared search field on #searchField
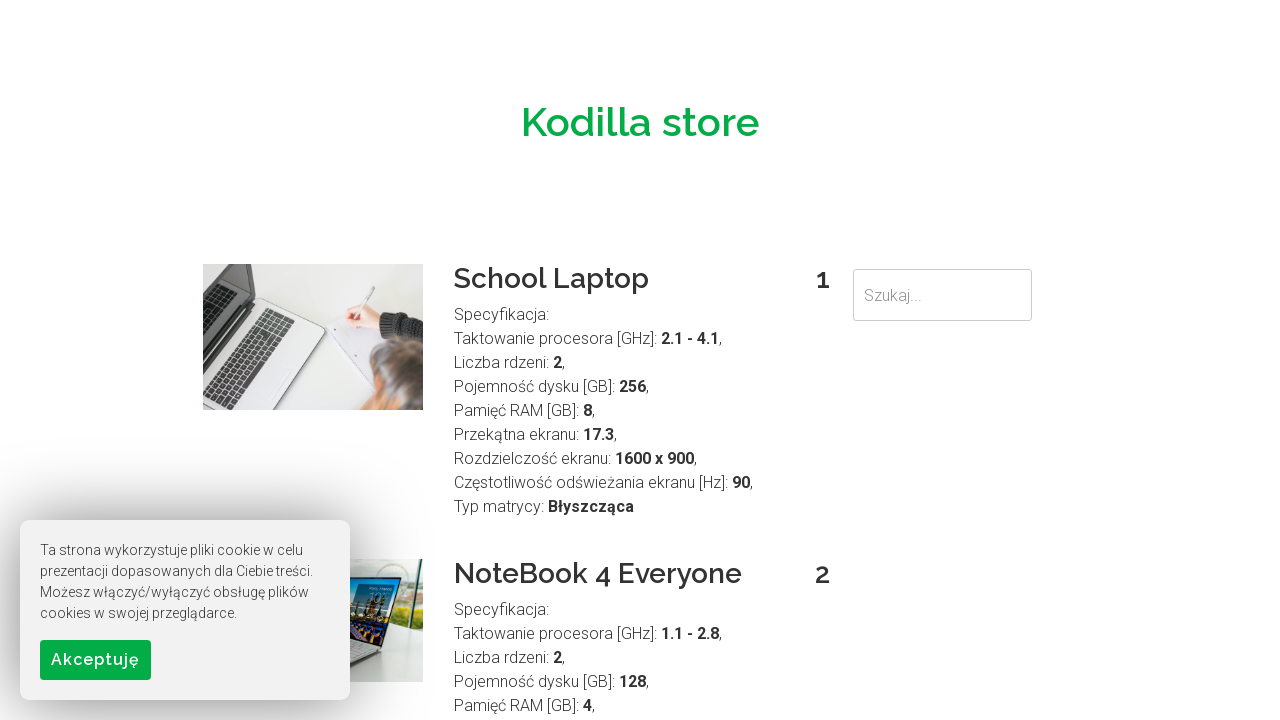

Filled search field with 'POWERFUL' on #searchField
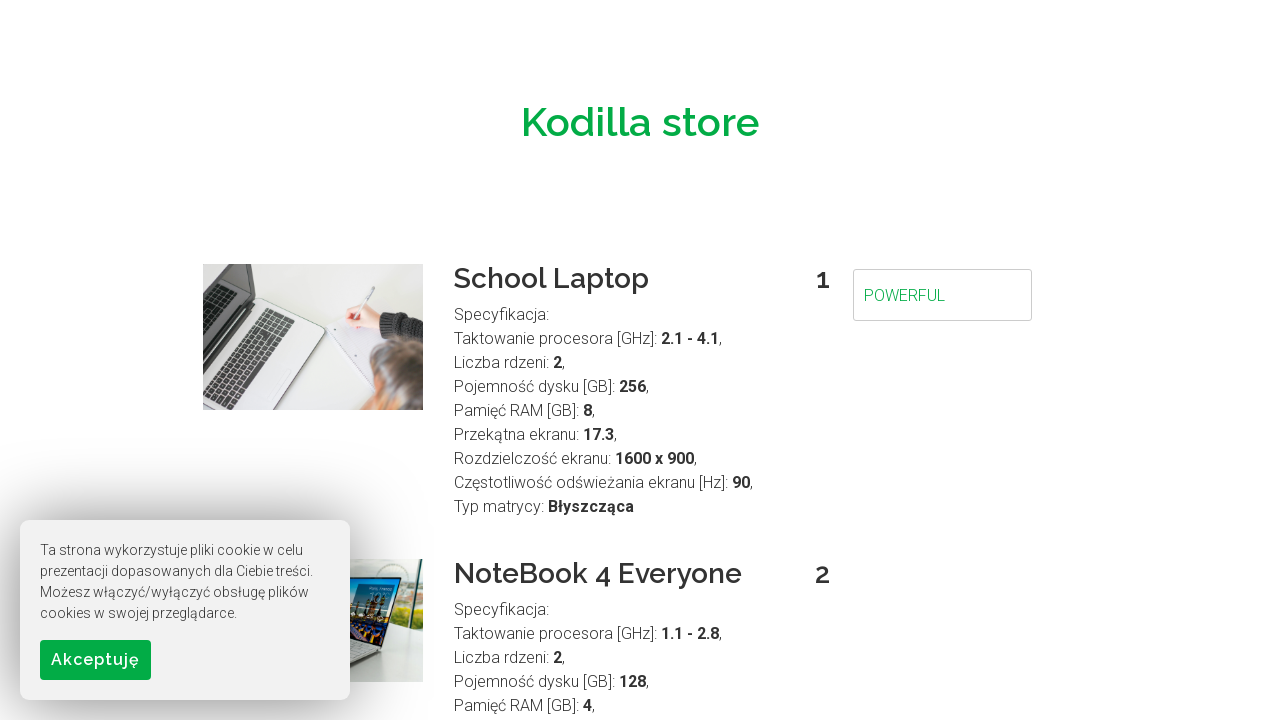

Waited for search results to update after entering 'POWERFUL'
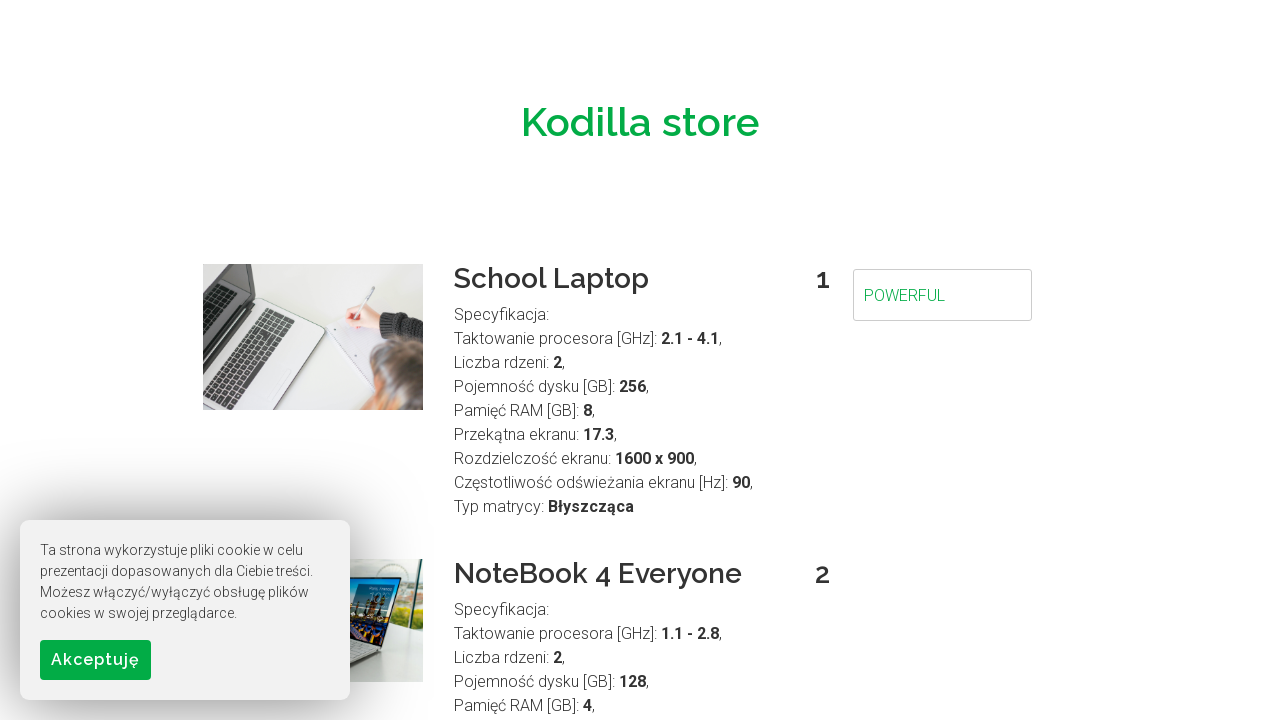

Retrieved search results count: 6 products found for 'POWERFUL'
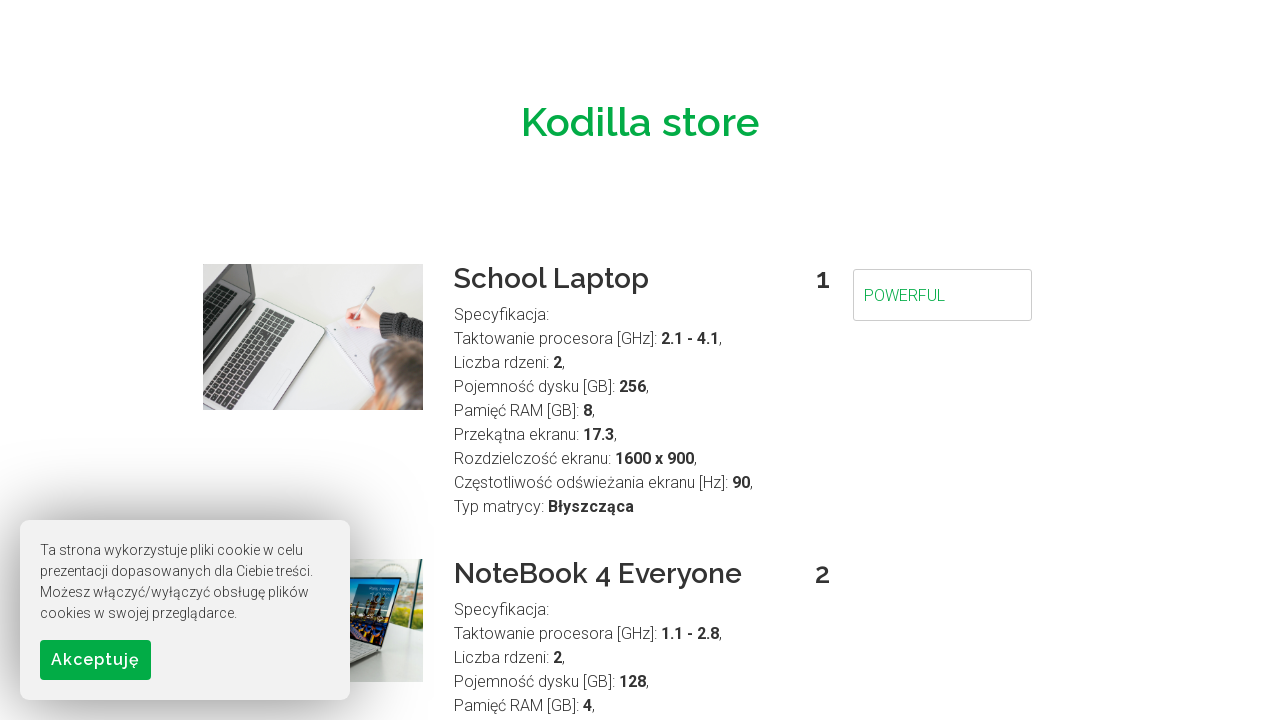

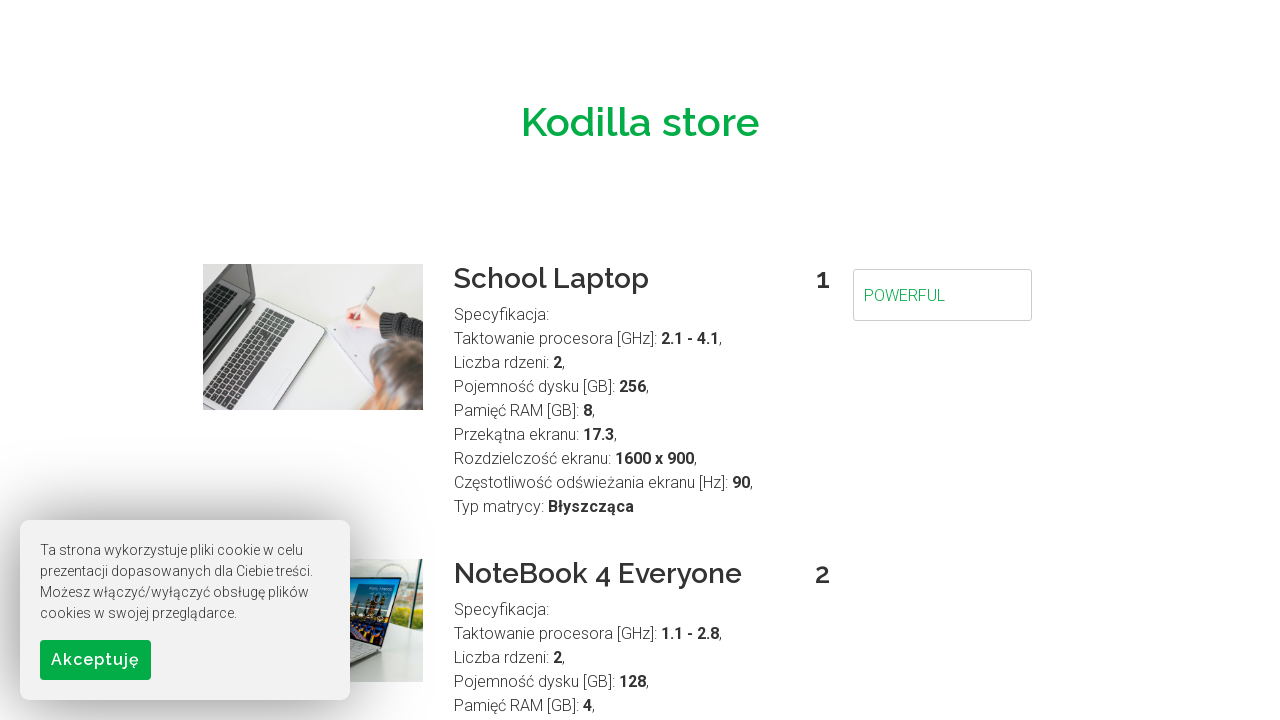